Automates playing an arithmetic game by solving math problems and submitting answers

Starting URL: https://arithmetic.zetamac.com/game?key=72740d67

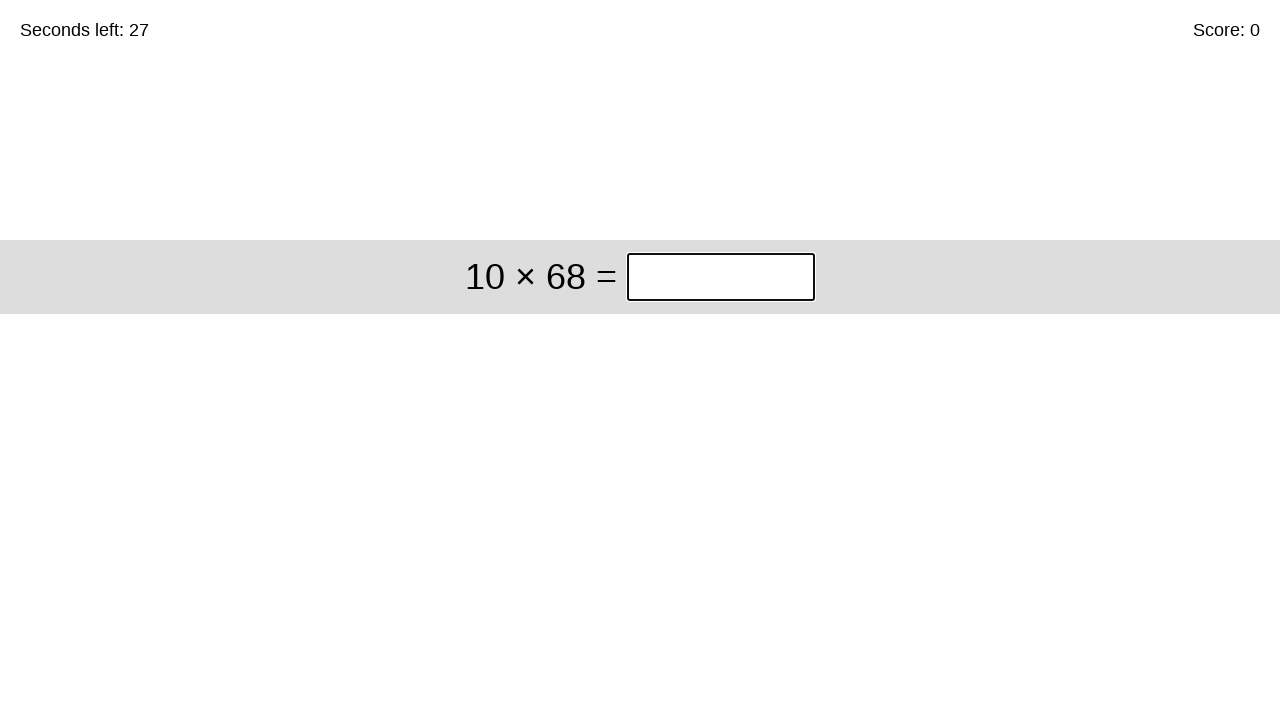

Waited 3 seconds for arithmetic game to load
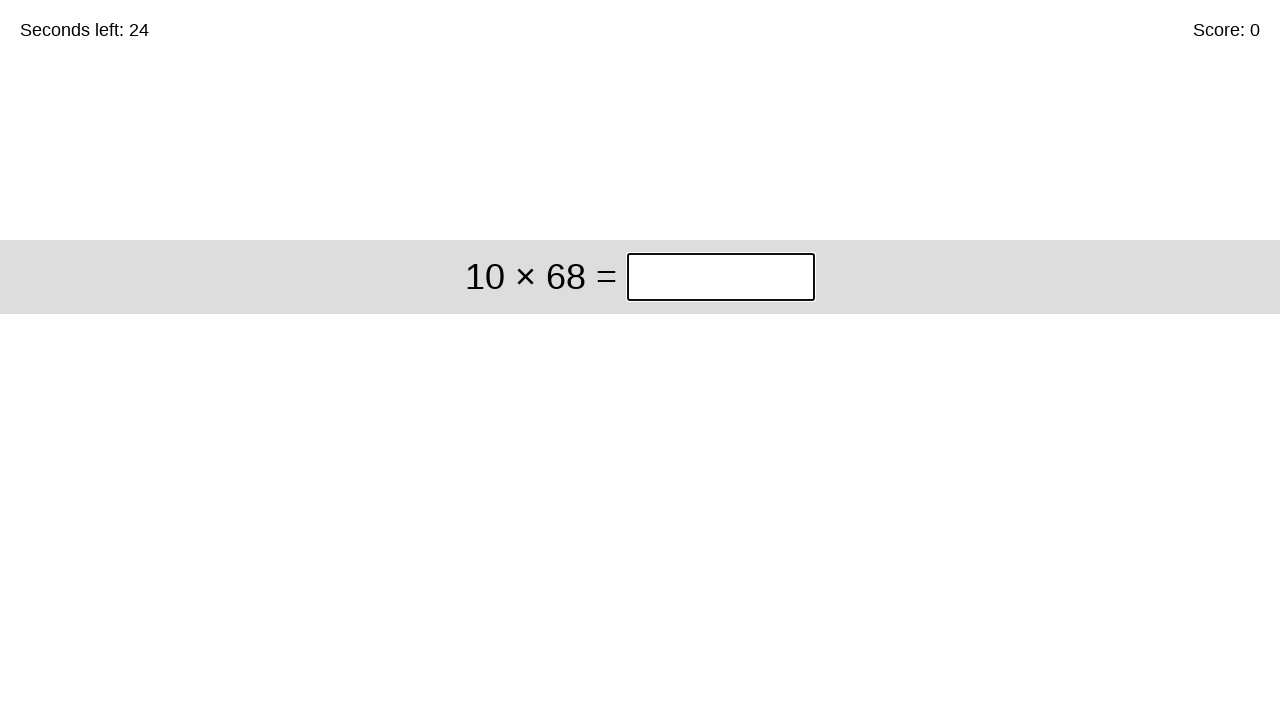

Retrieved math problem from game (round 1)
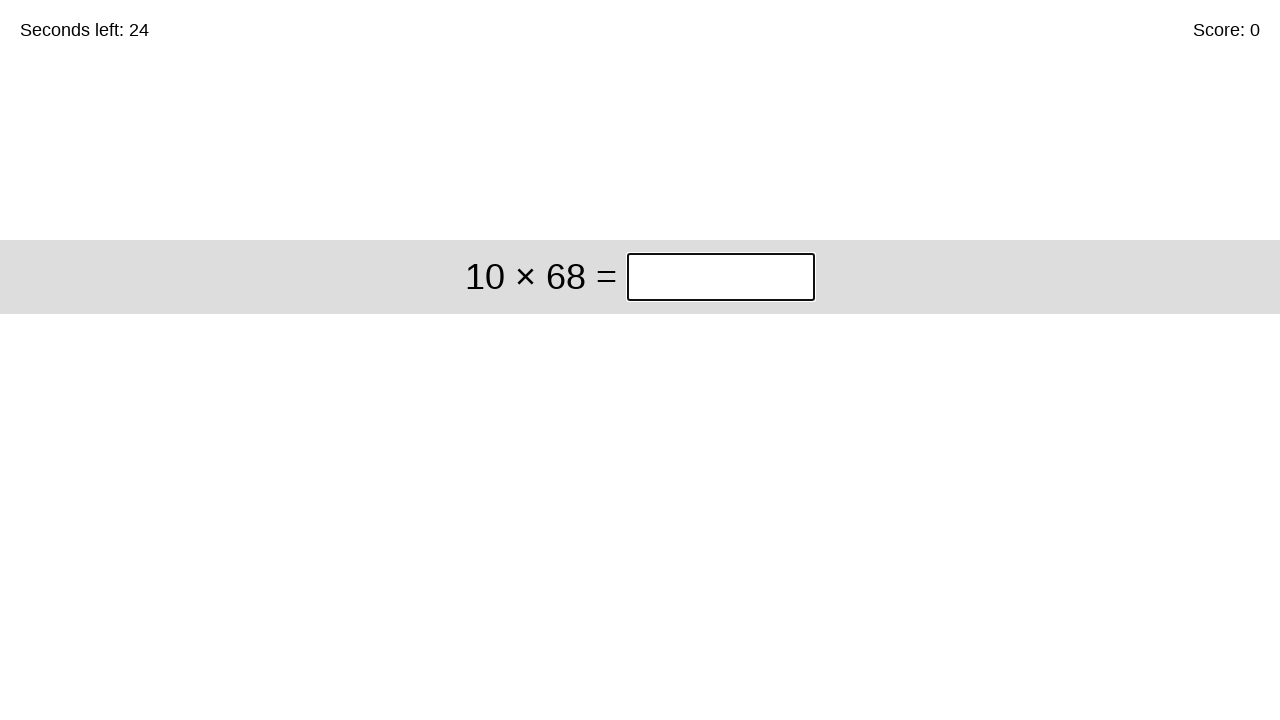

Normalized mathematical operators in problem: 10 * 68
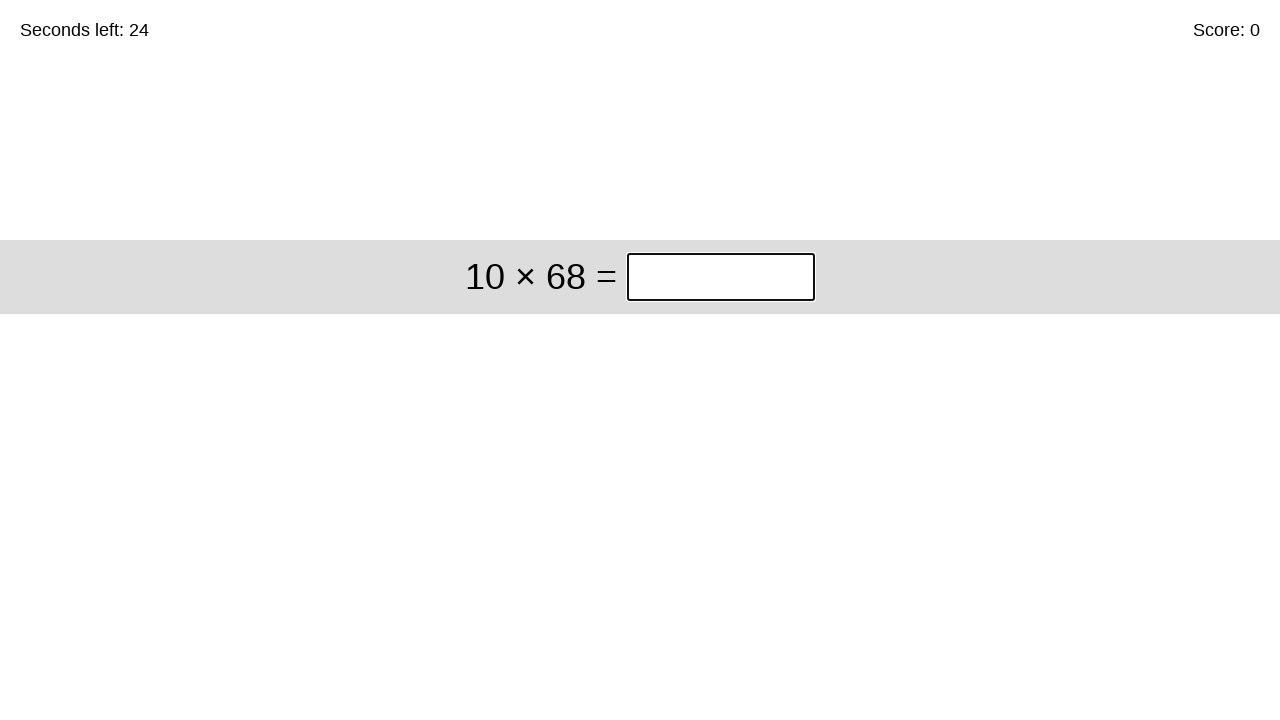

Calculated answer: 680
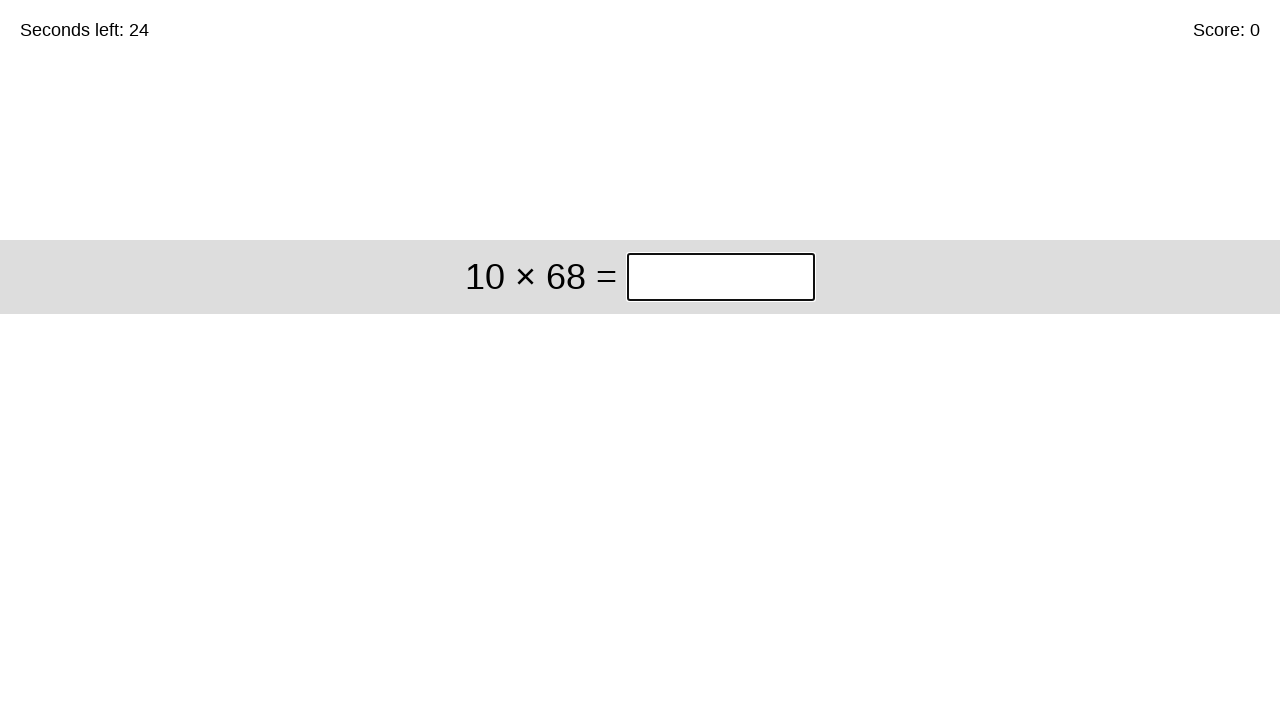

Filled answer field with 680 on .answer
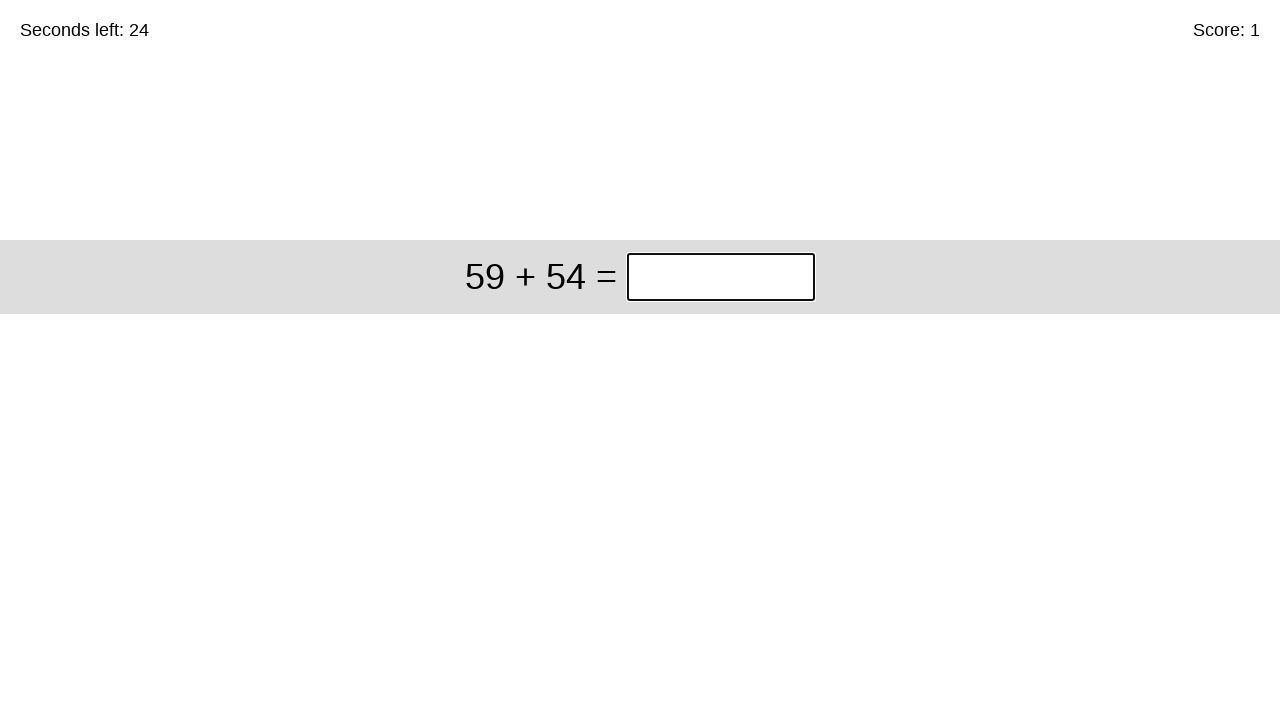

Submitted answer 680 by pressing Enter on .answer
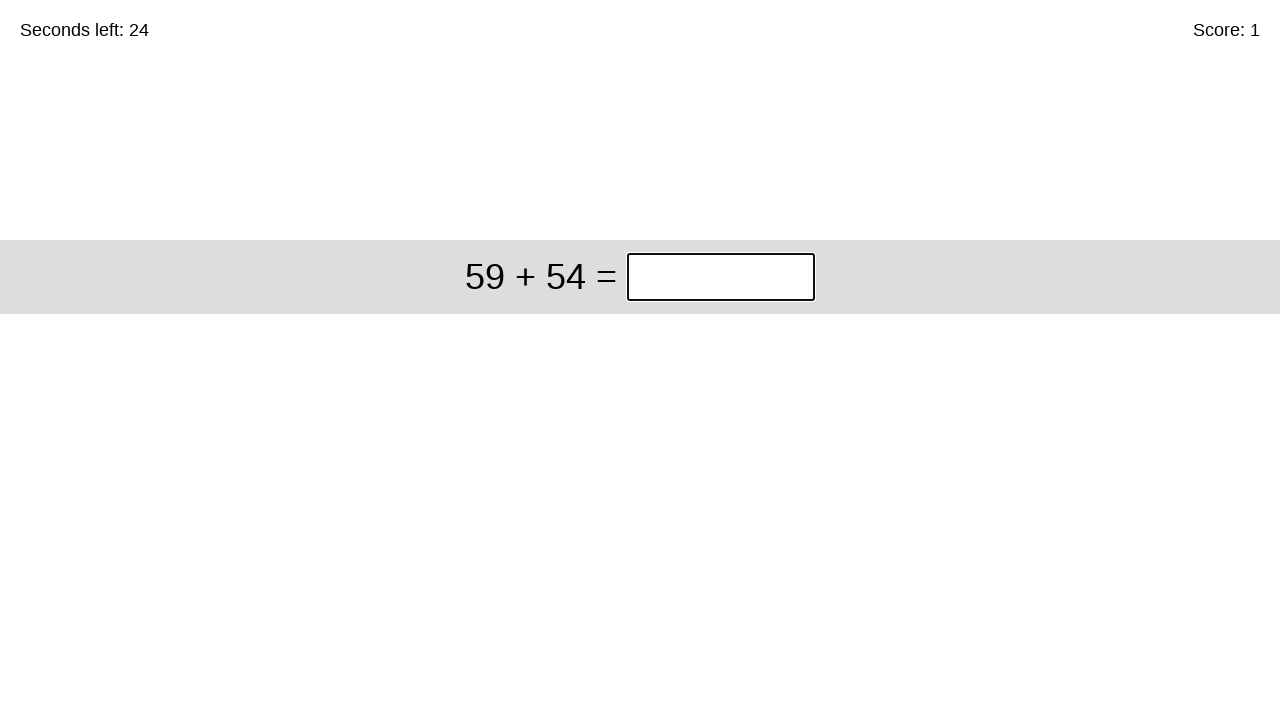

Brief pause before next problem
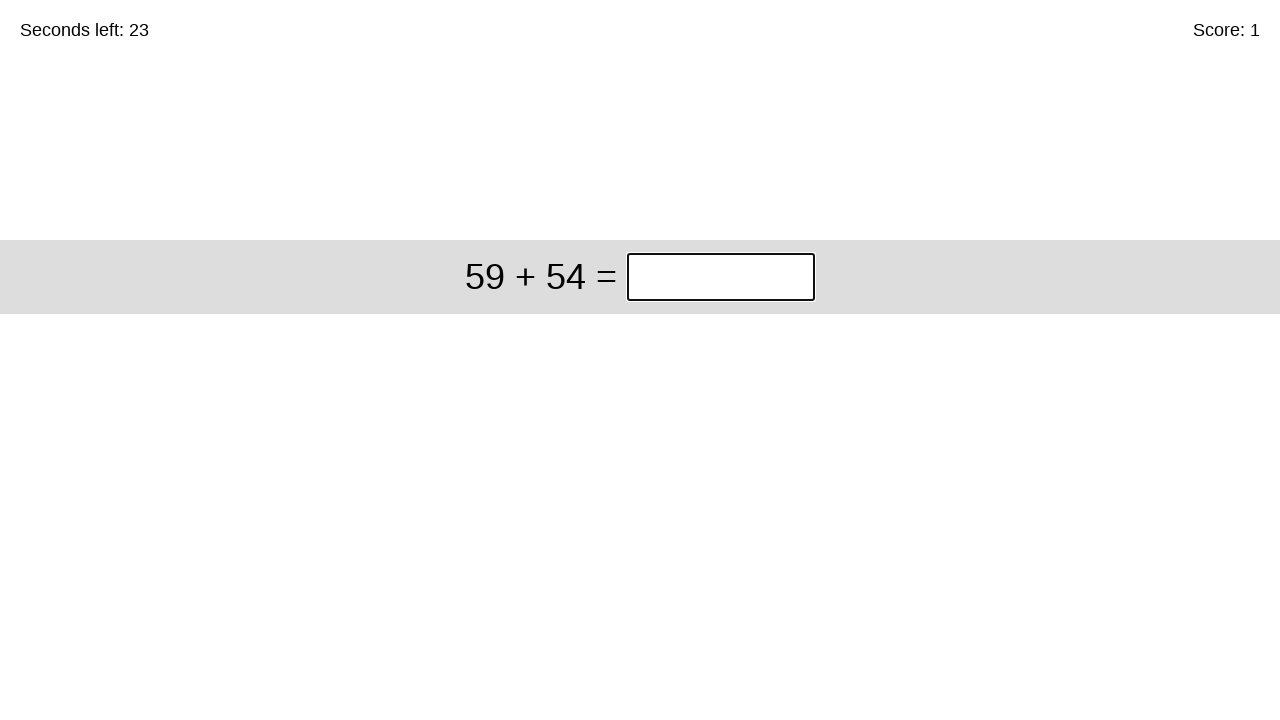

Retrieved math problem from game (round 2)
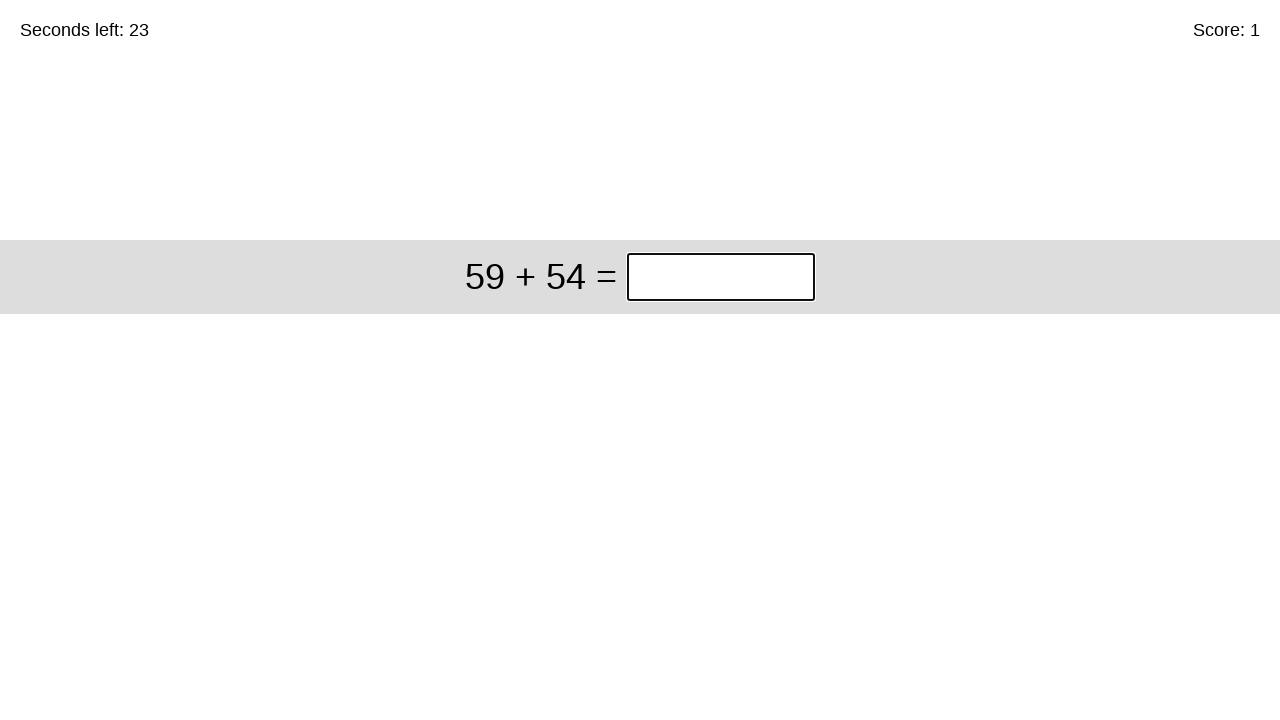

Normalized mathematical operators in problem: 59 + 54
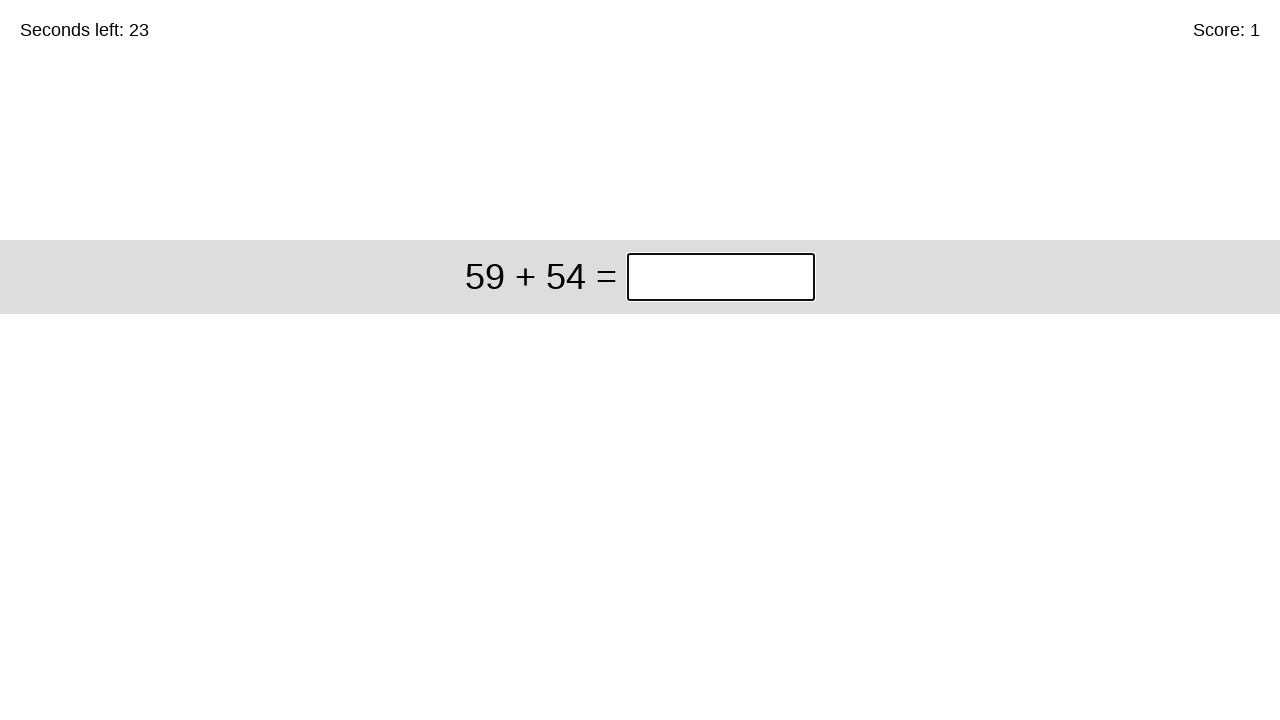

Calculated answer: 113
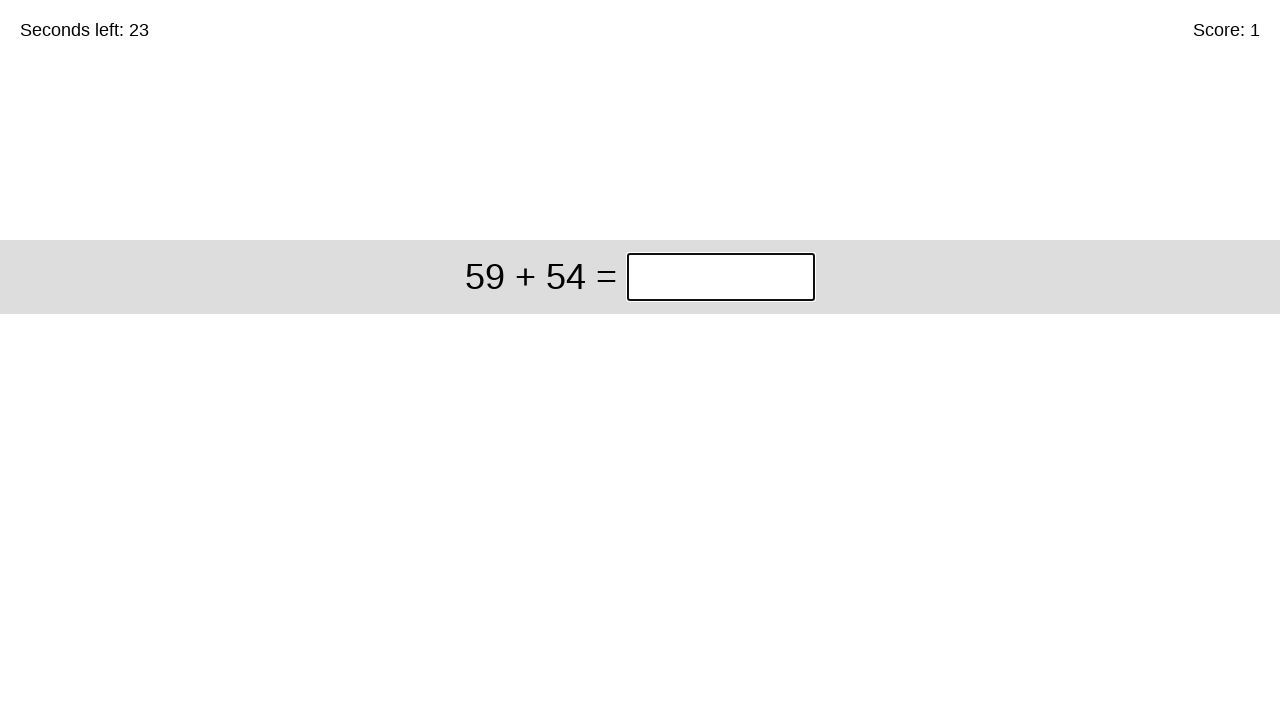

Filled answer field with 113 on .answer
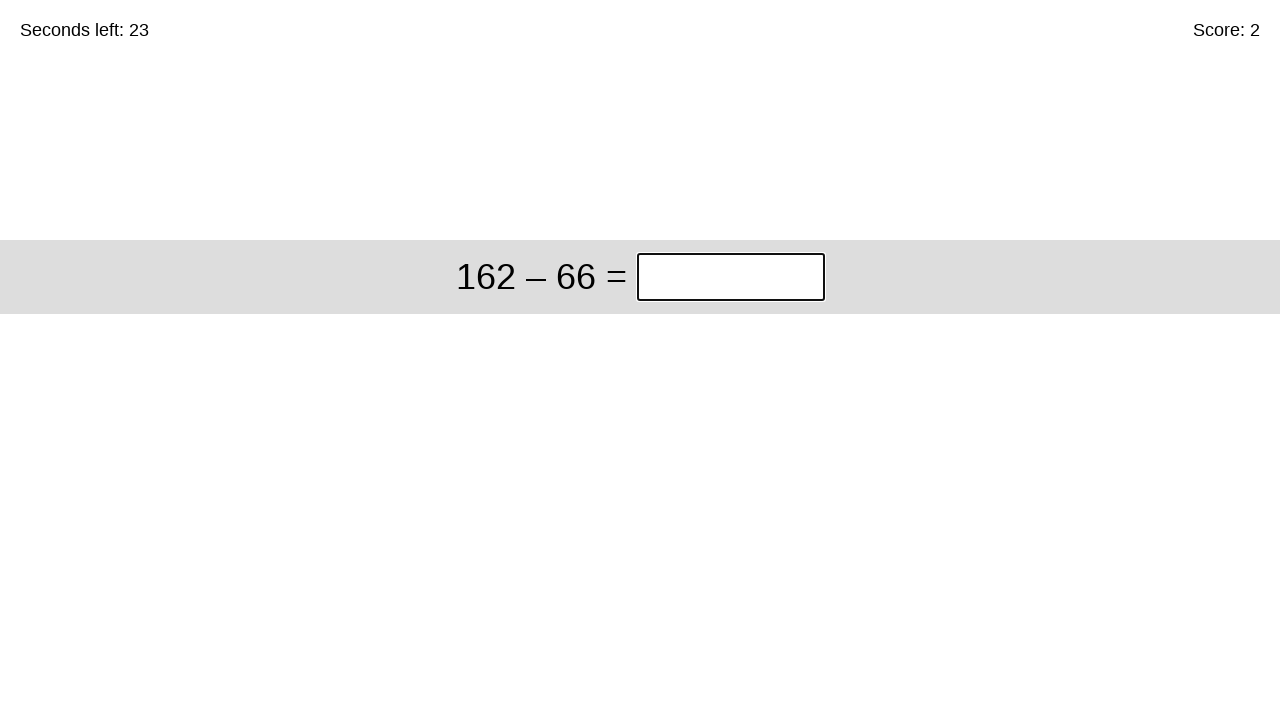

Submitted answer 113 by pressing Enter on .answer
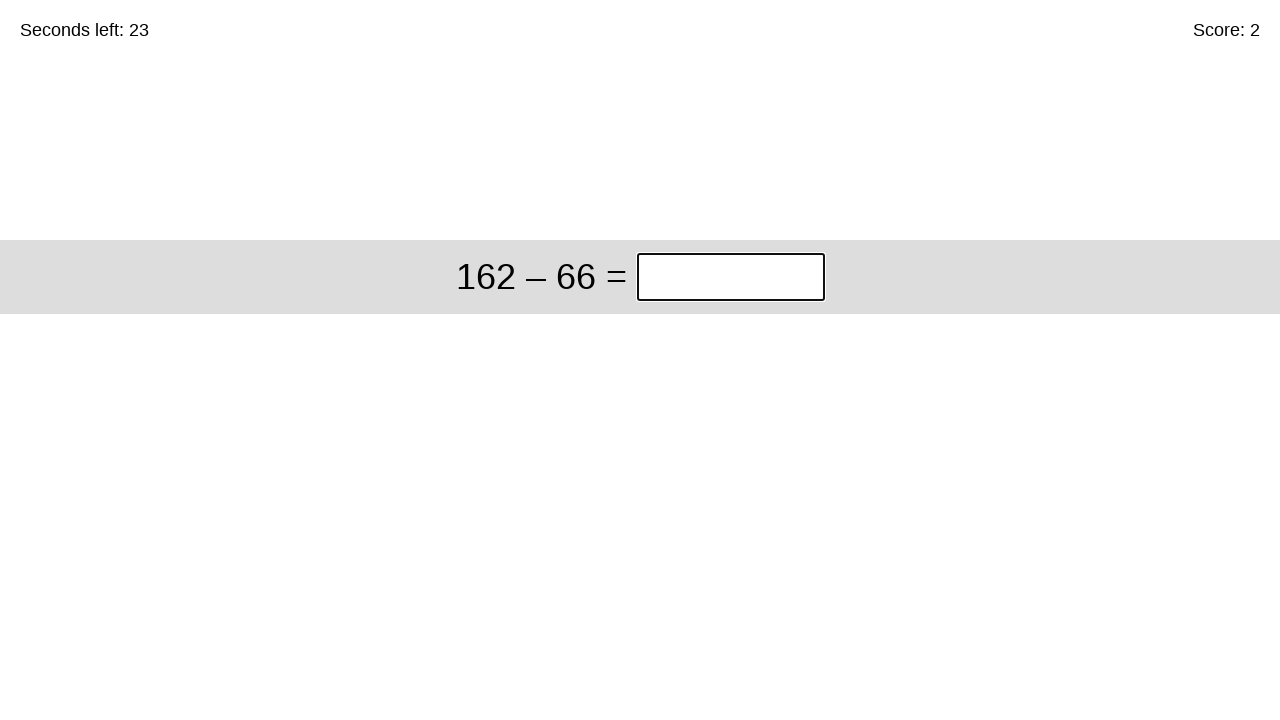

Brief pause before next problem
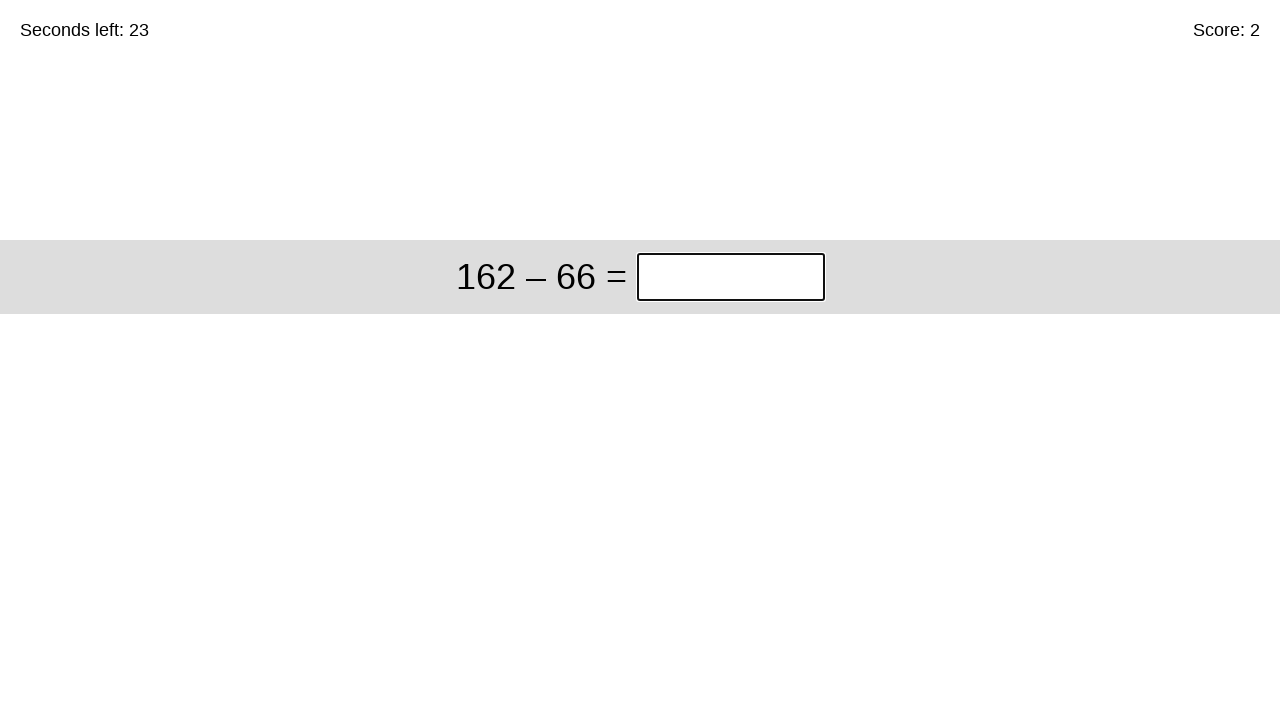

Retrieved math problem from game (round 3)
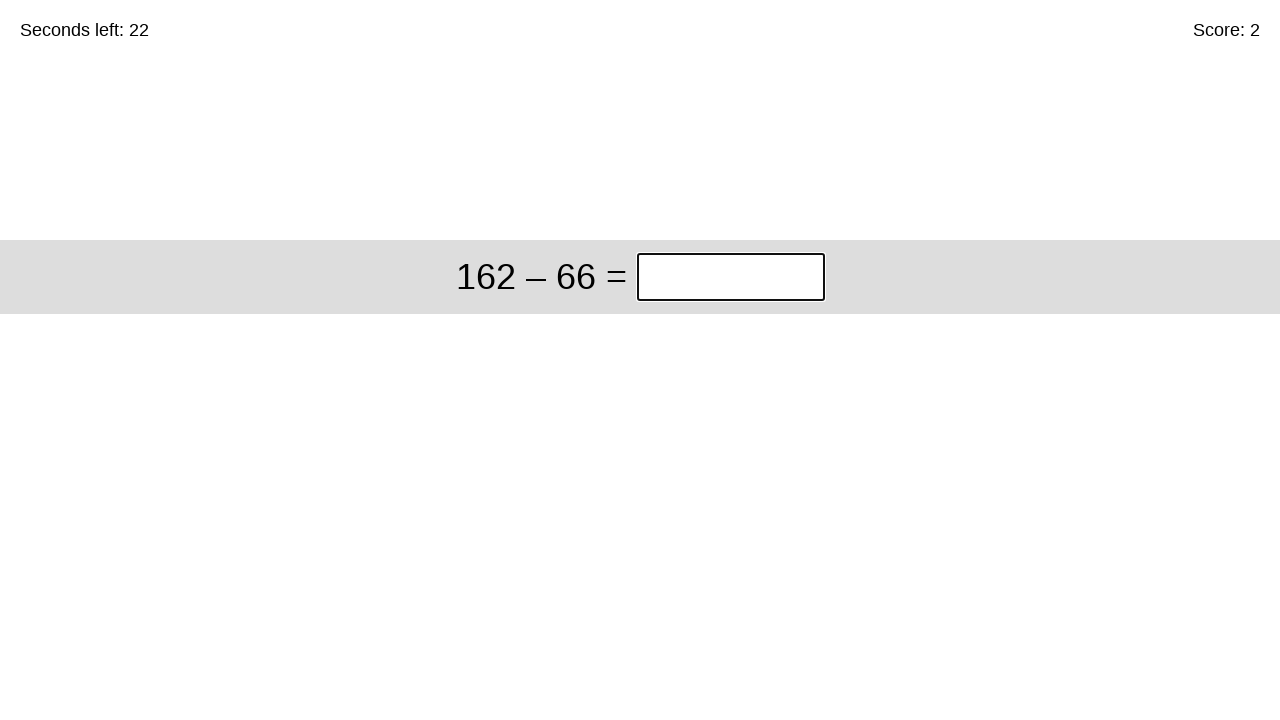

Normalized mathematical operators in problem: 162 - 66
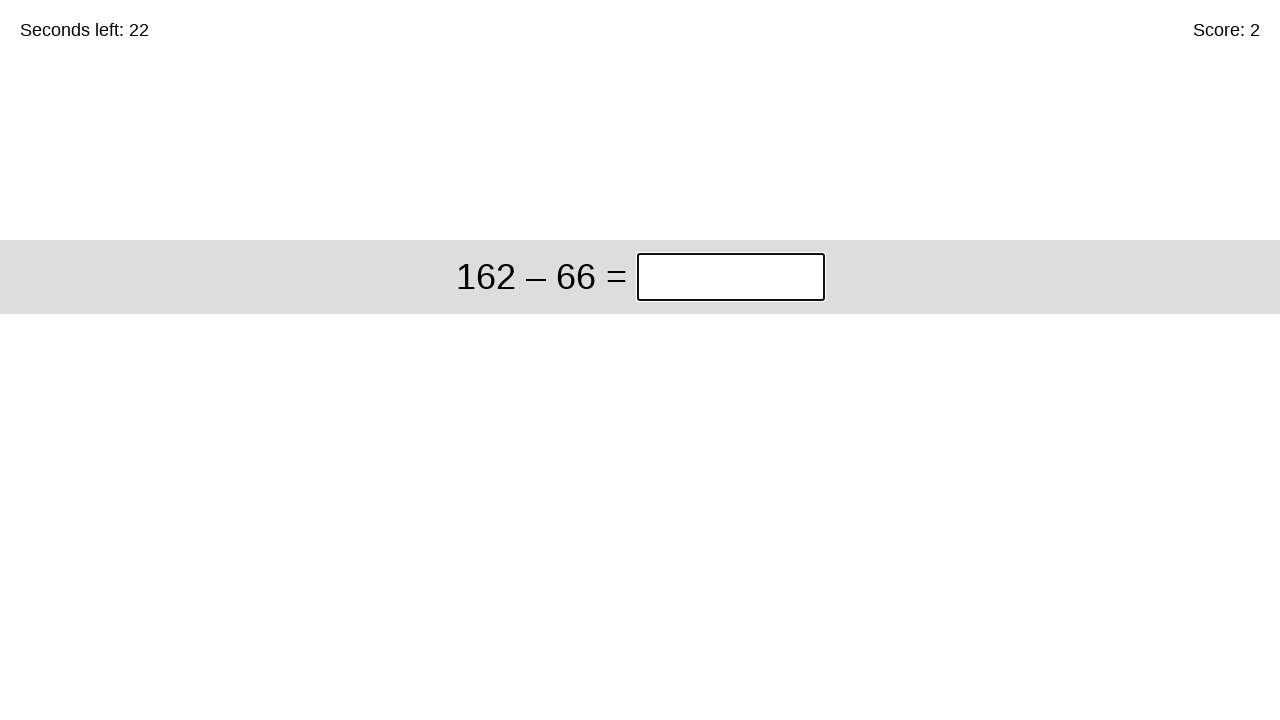

Calculated answer: 96
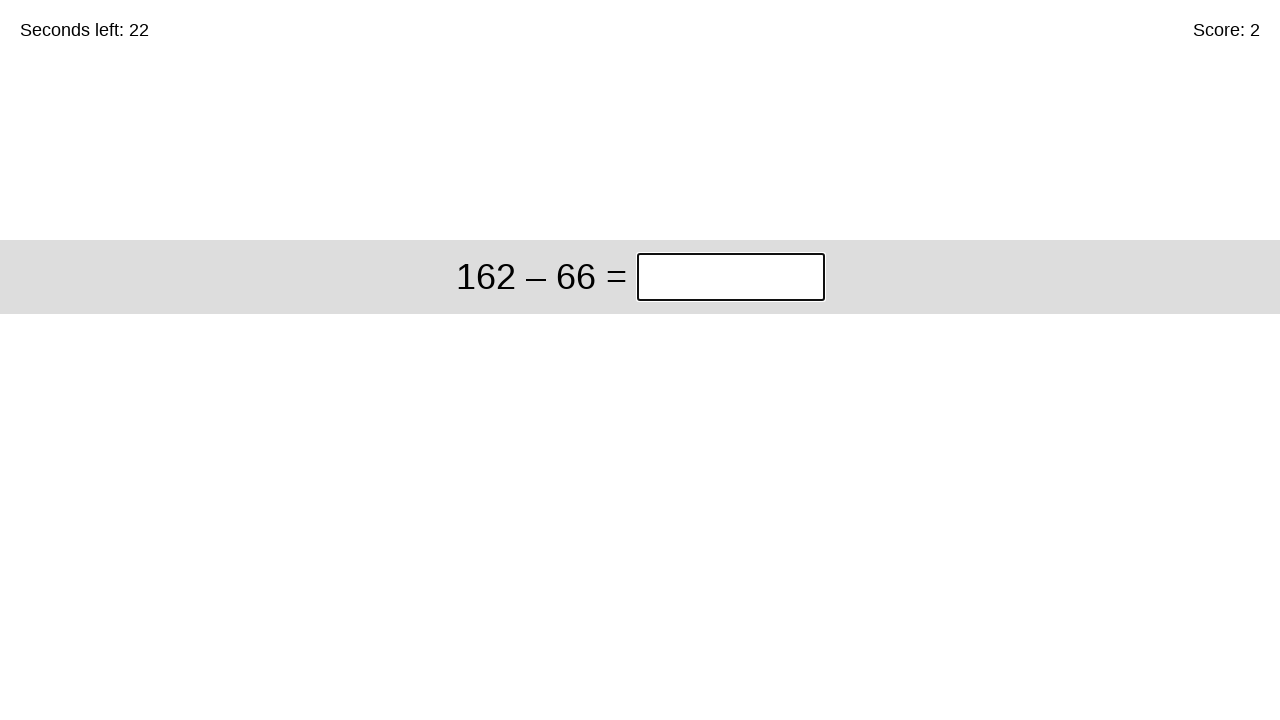

Filled answer field with 96 on .answer
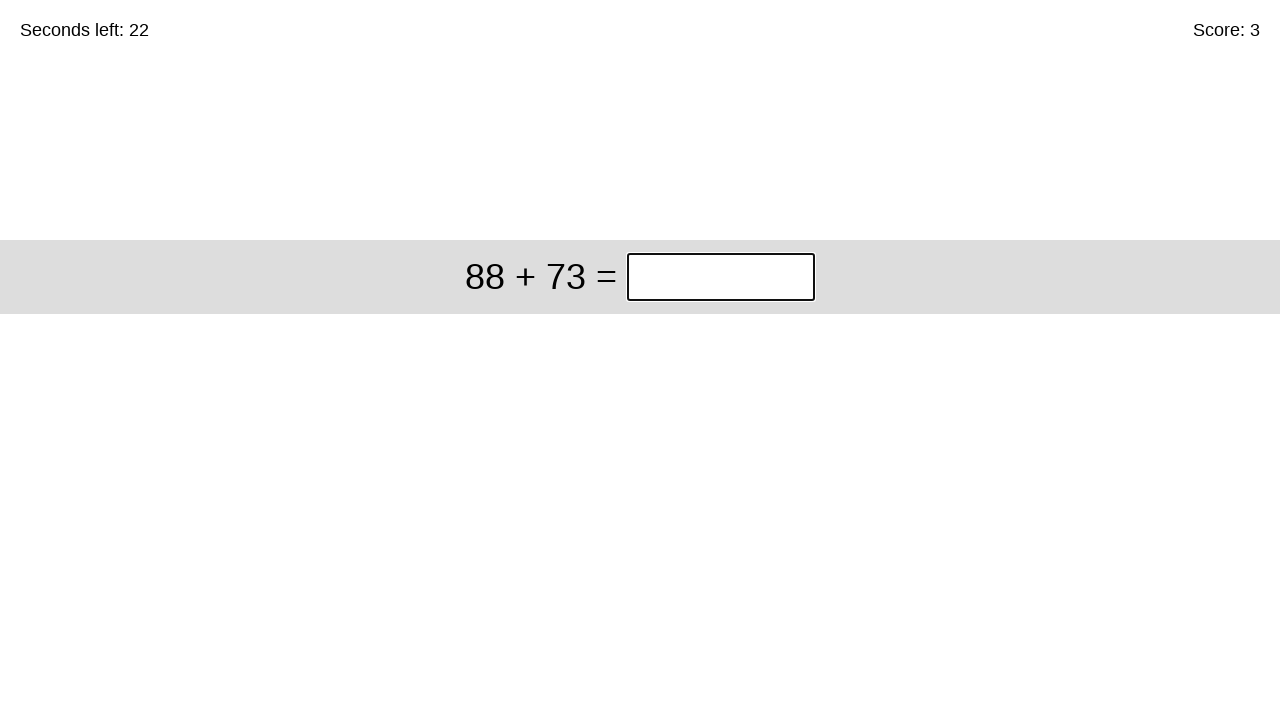

Submitted answer 96 by pressing Enter on .answer
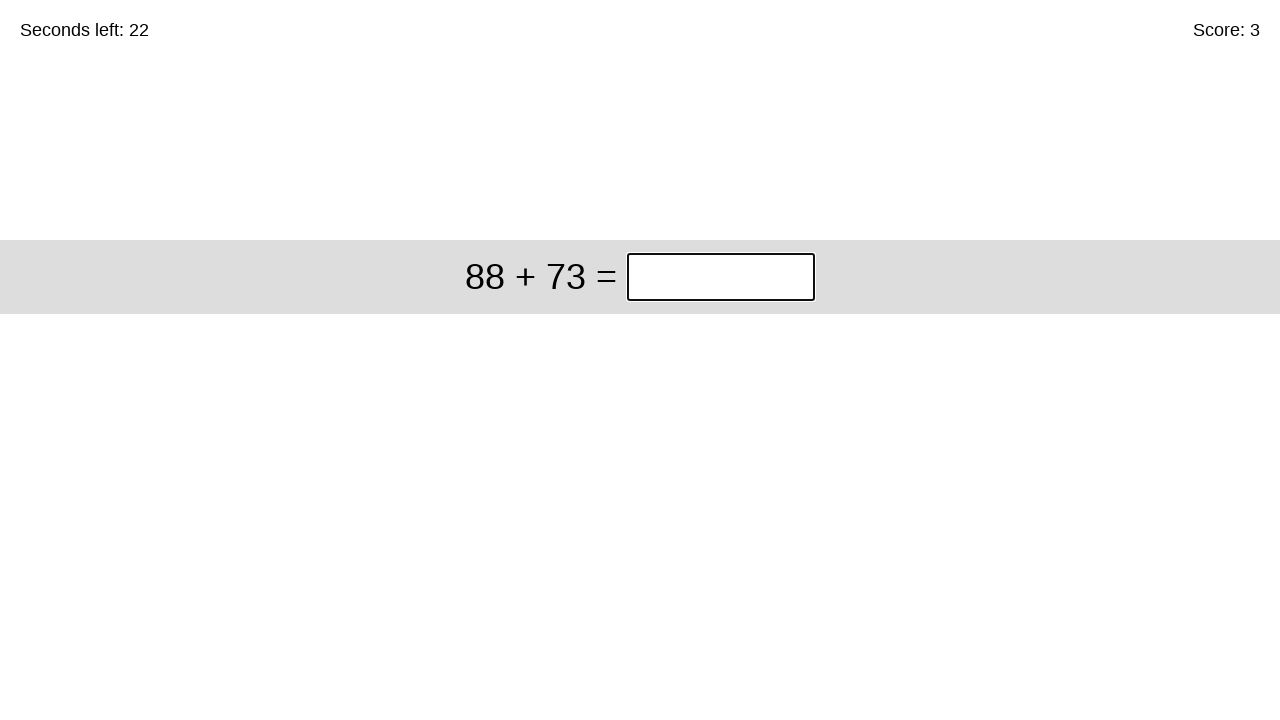

Brief pause before next problem
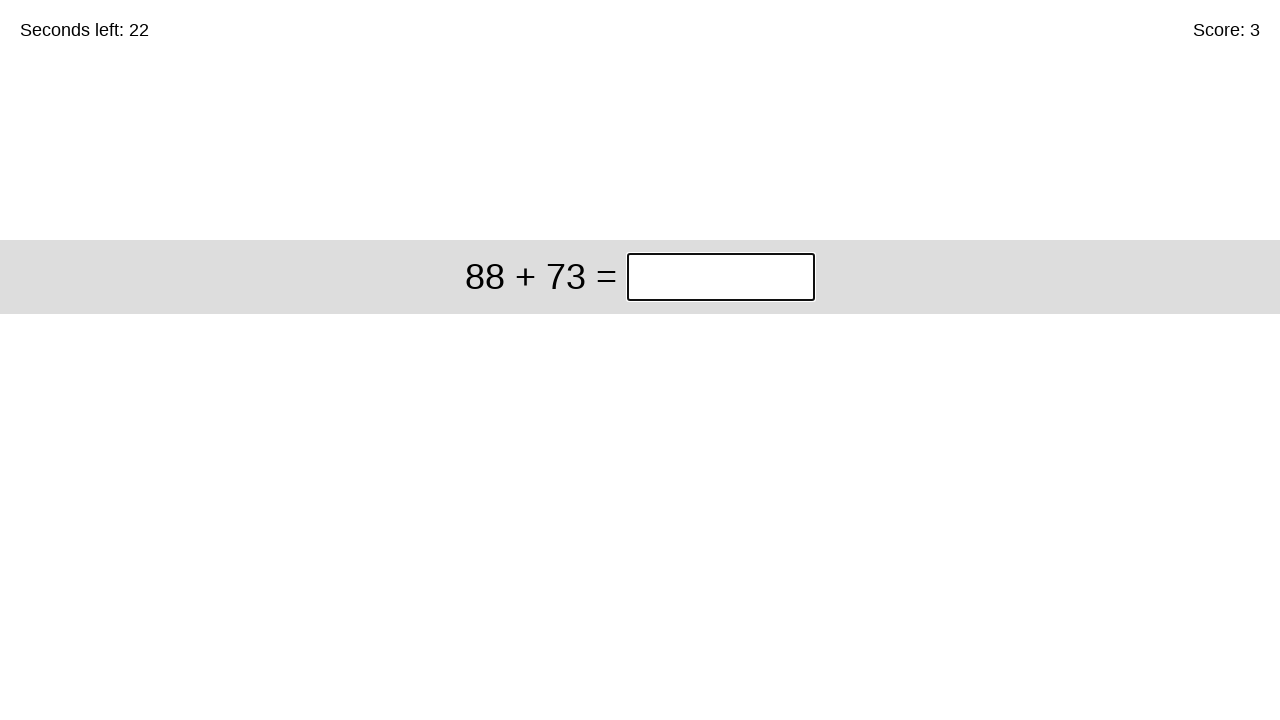

Retrieved math problem from game (round 4)
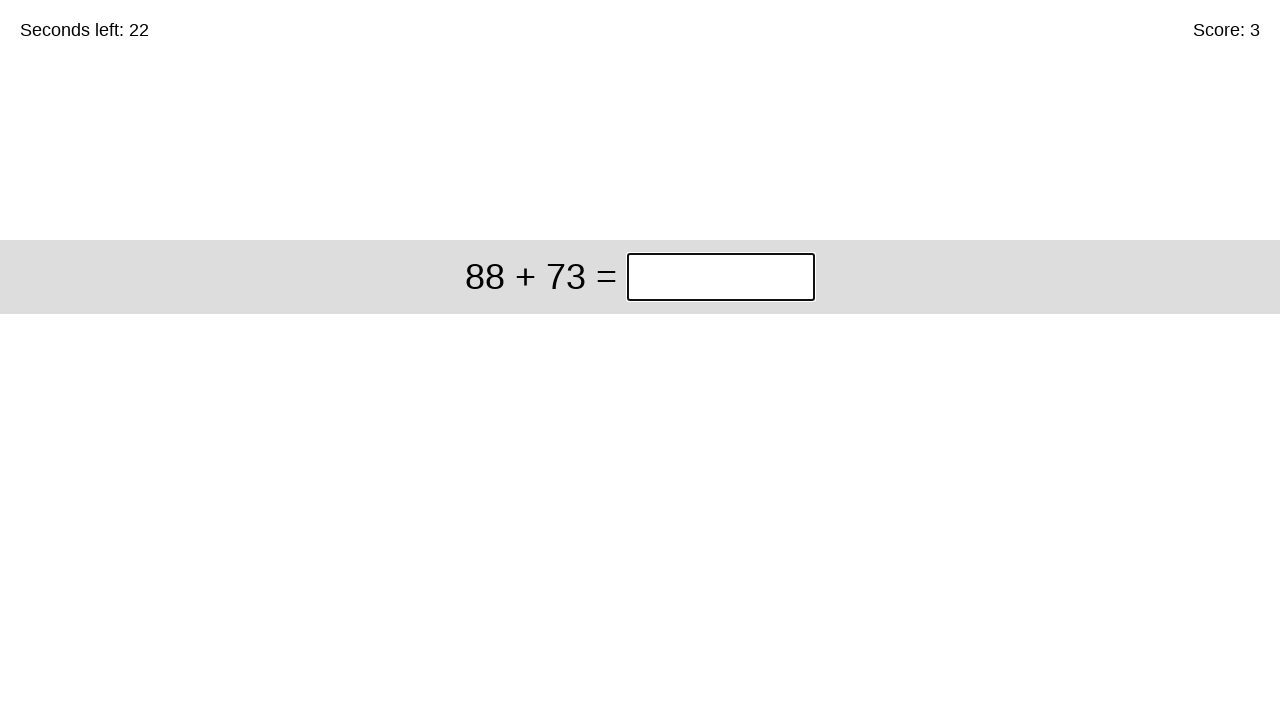

Normalized mathematical operators in problem: 88 + 73
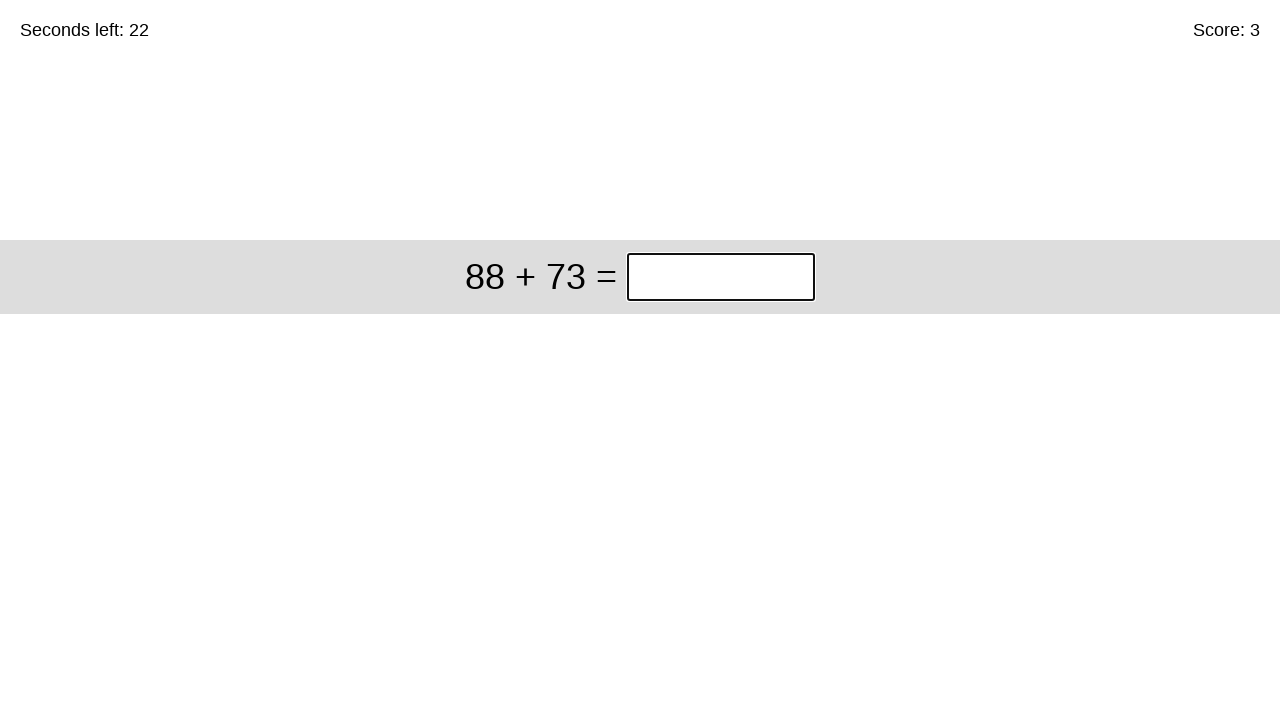

Calculated answer: 161
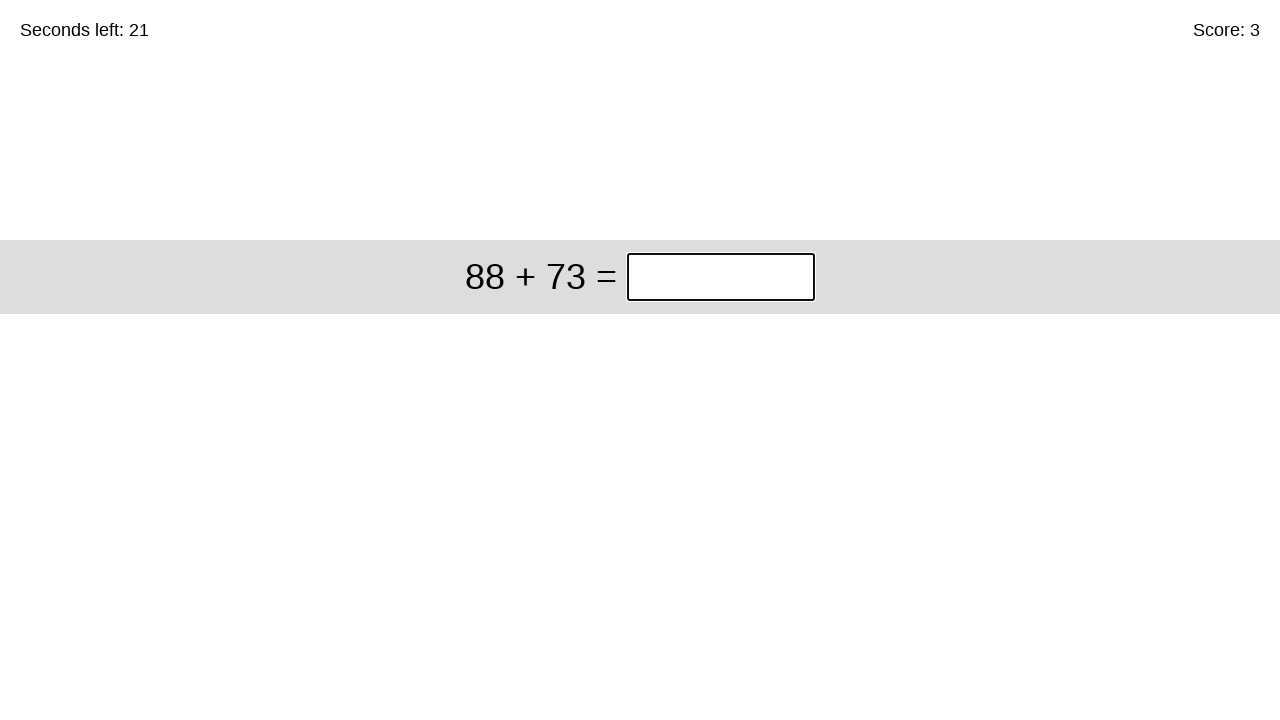

Filled answer field with 161 on .answer
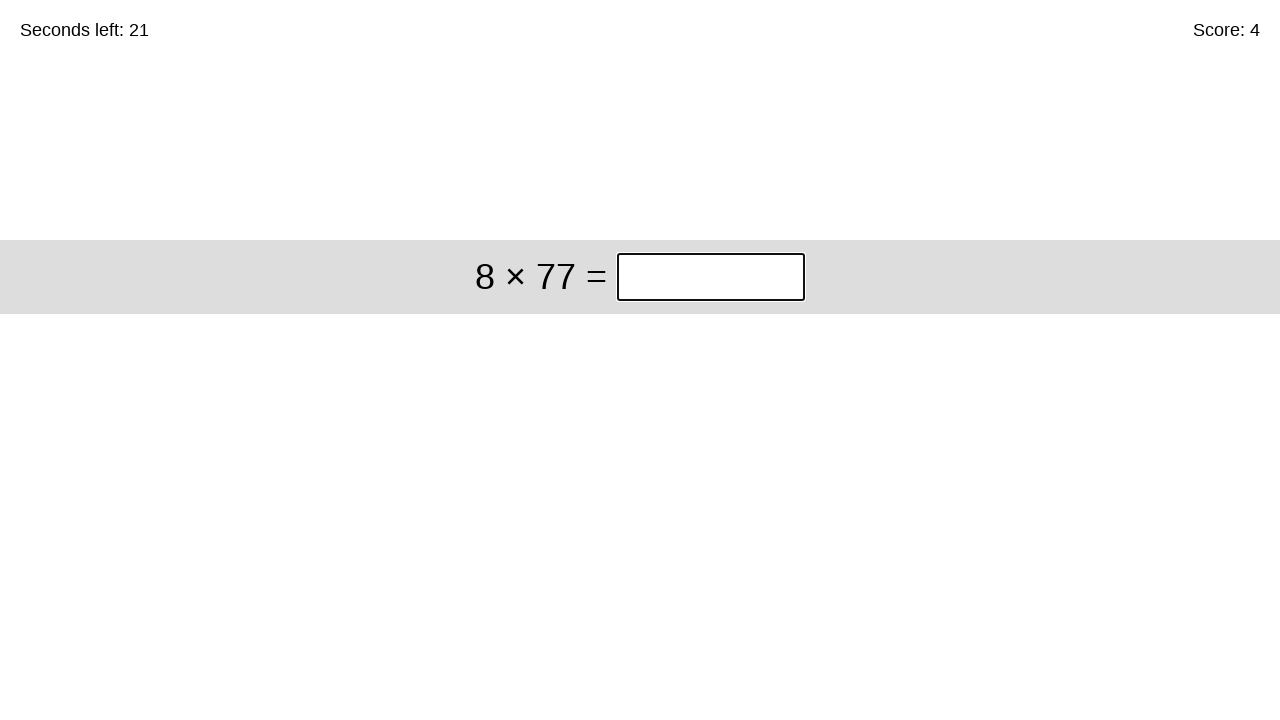

Submitted answer 161 by pressing Enter on .answer
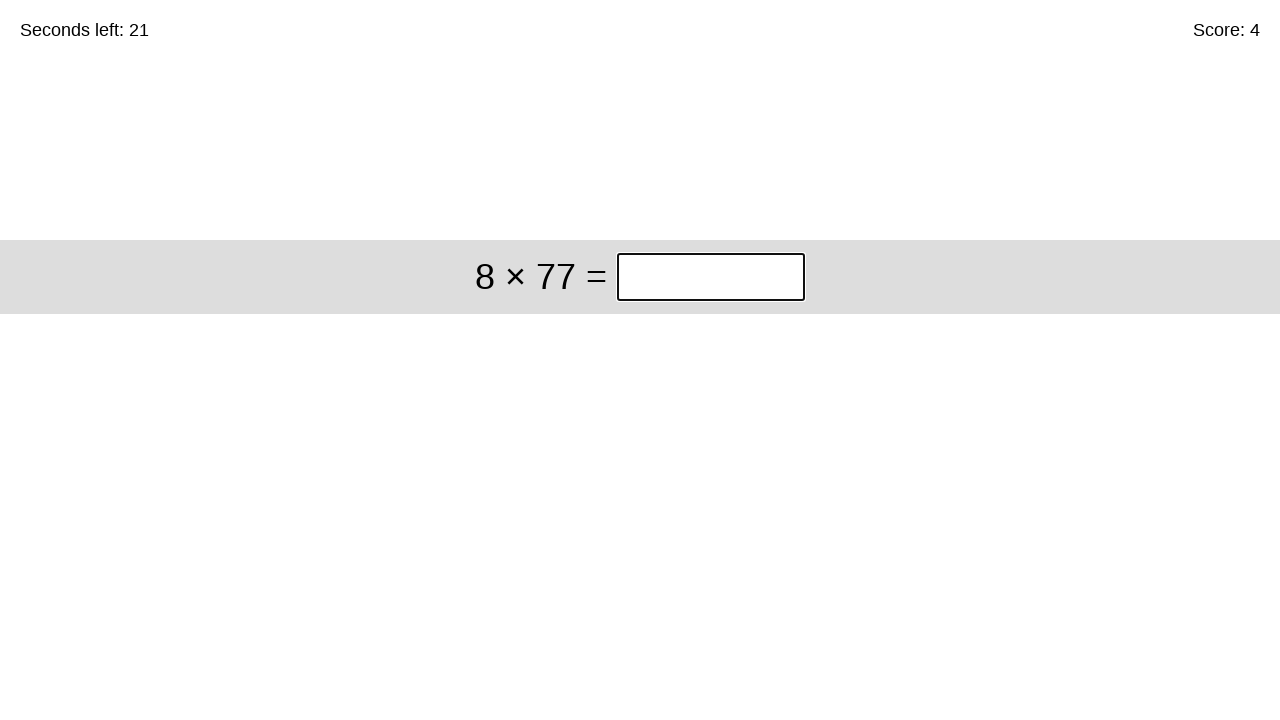

Brief pause before next problem
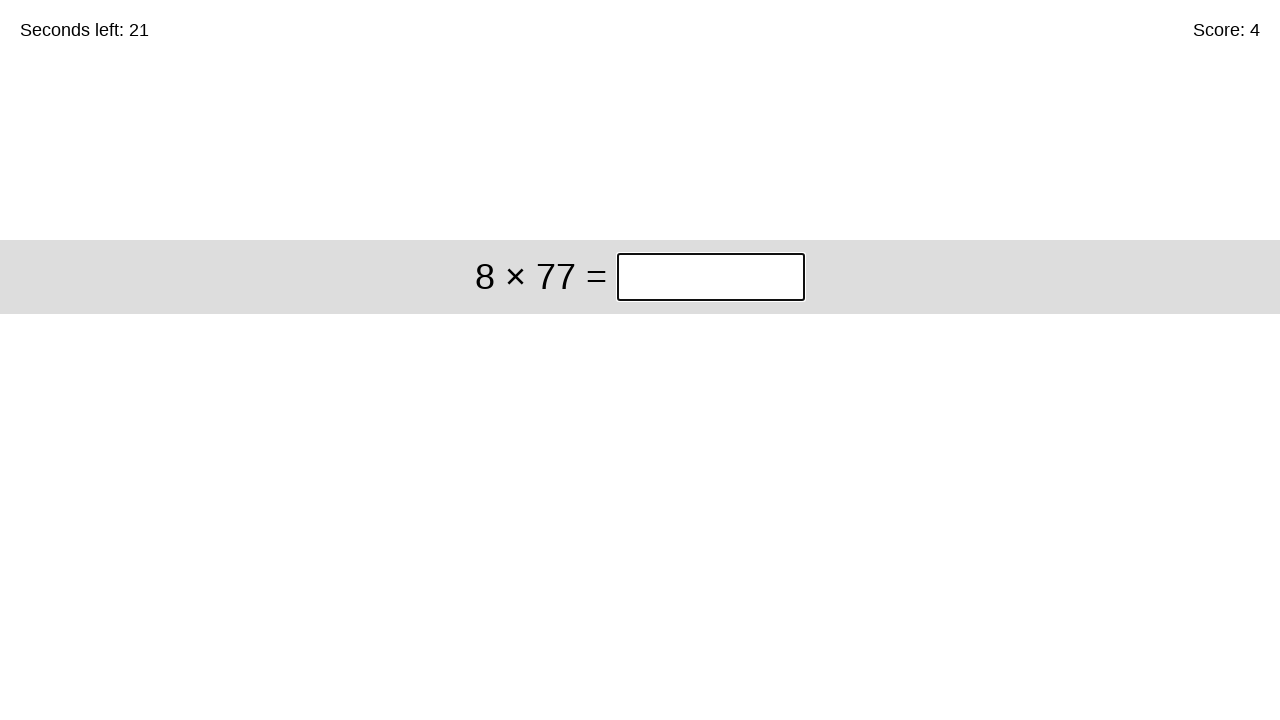

Retrieved math problem from game (round 5)
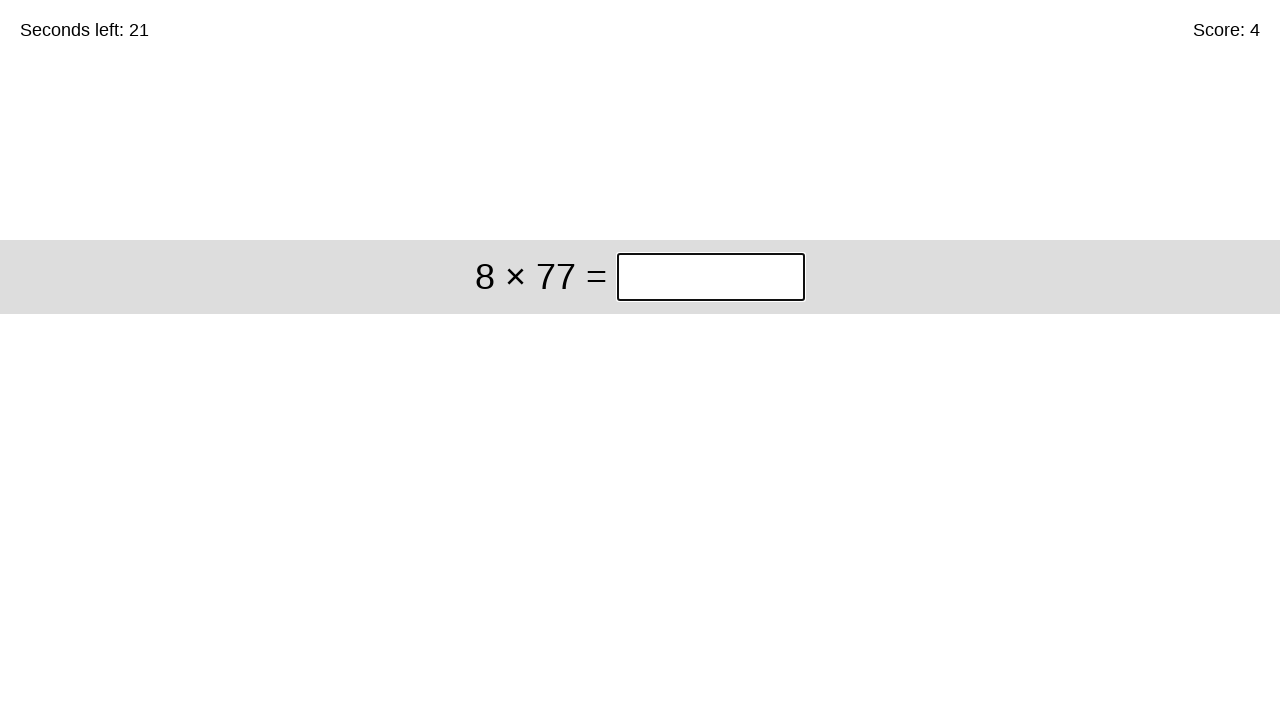

Normalized mathematical operators in problem: 8 * 77
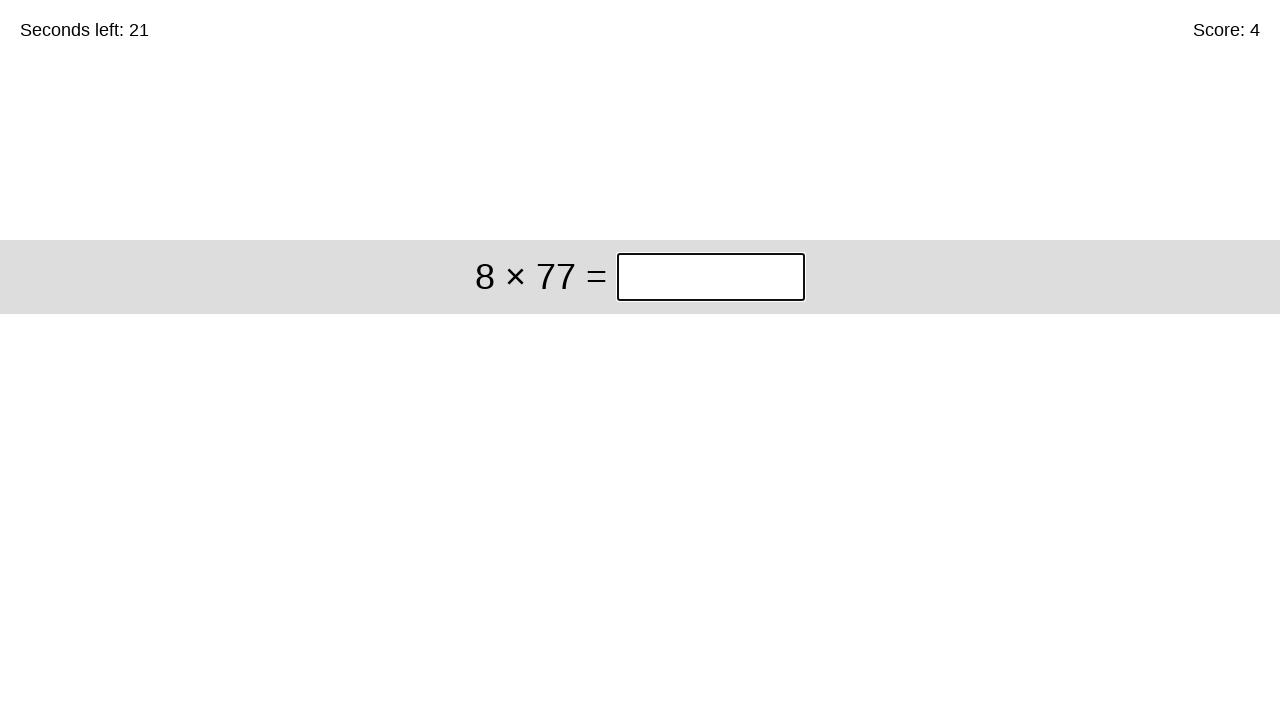

Calculated answer: 616
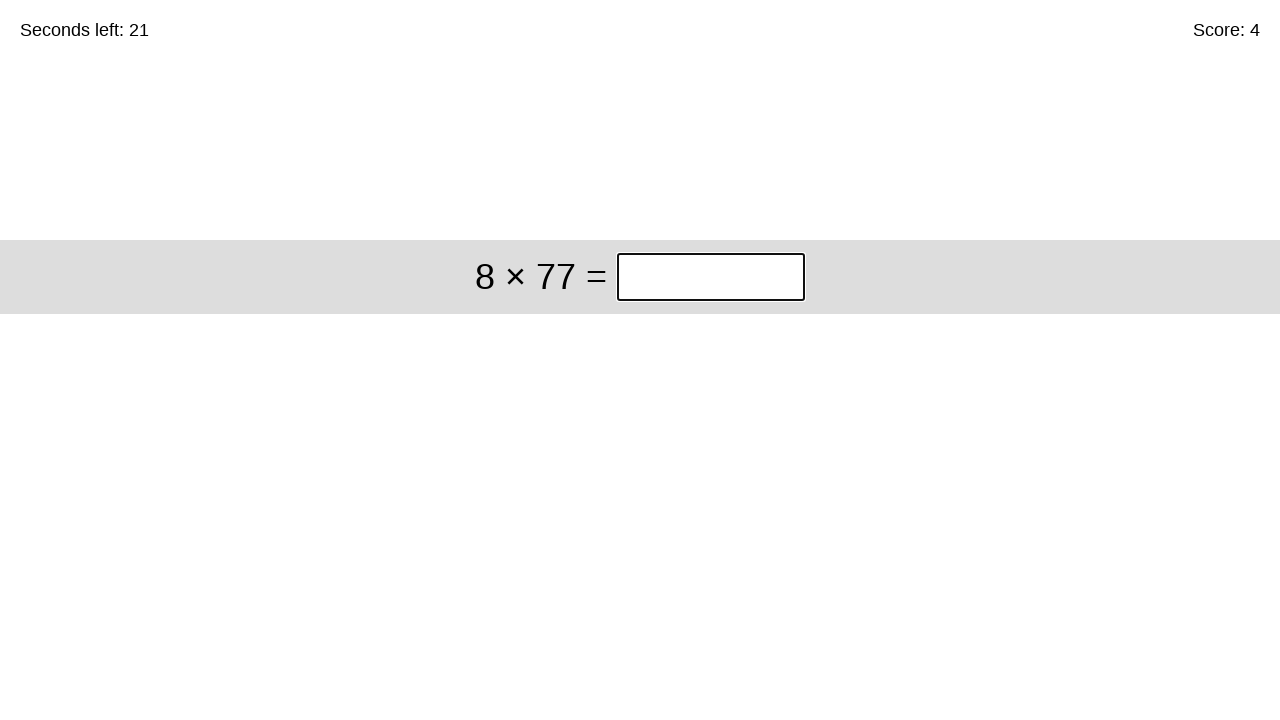

Filled answer field with 616 on .answer
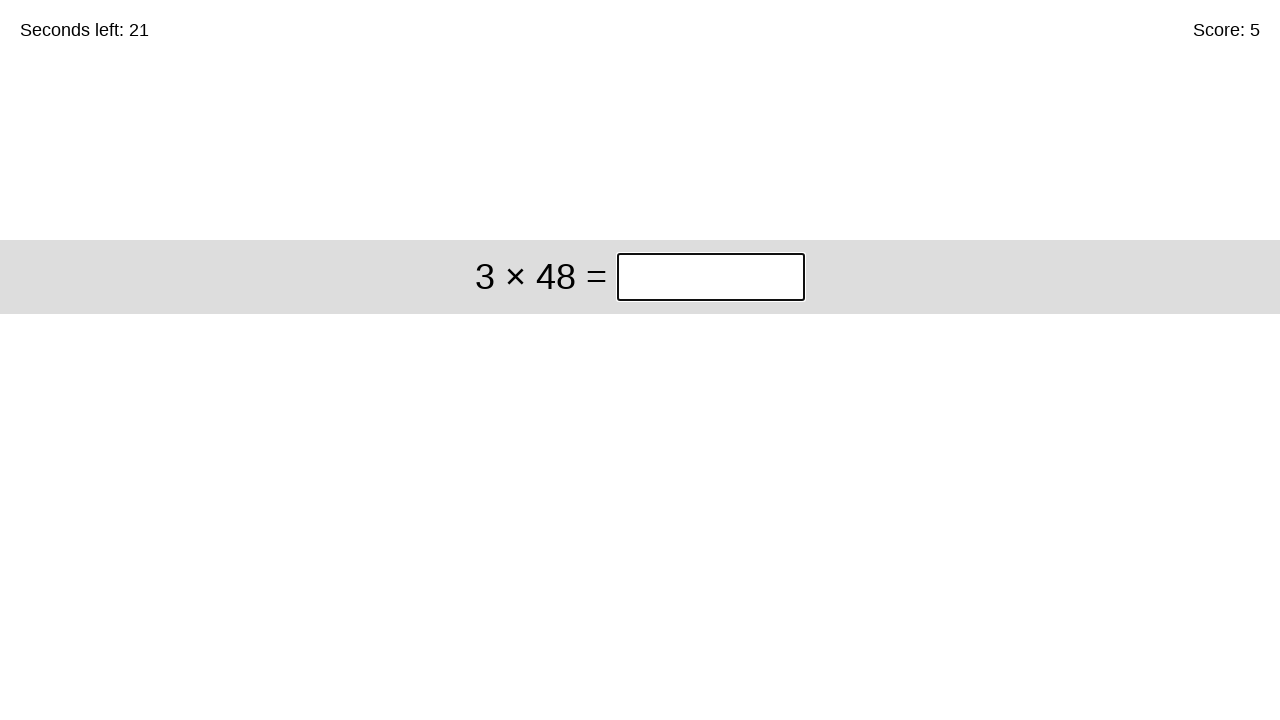

Submitted answer 616 by pressing Enter on .answer
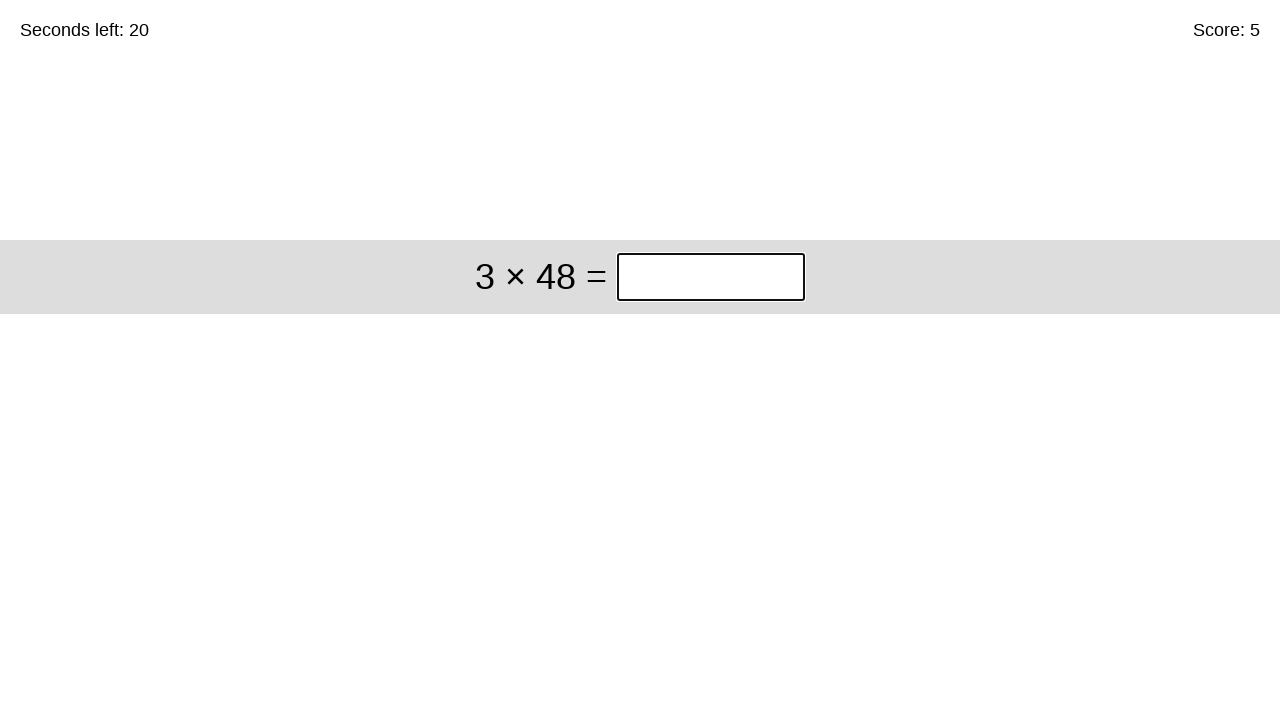

Brief pause before next problem
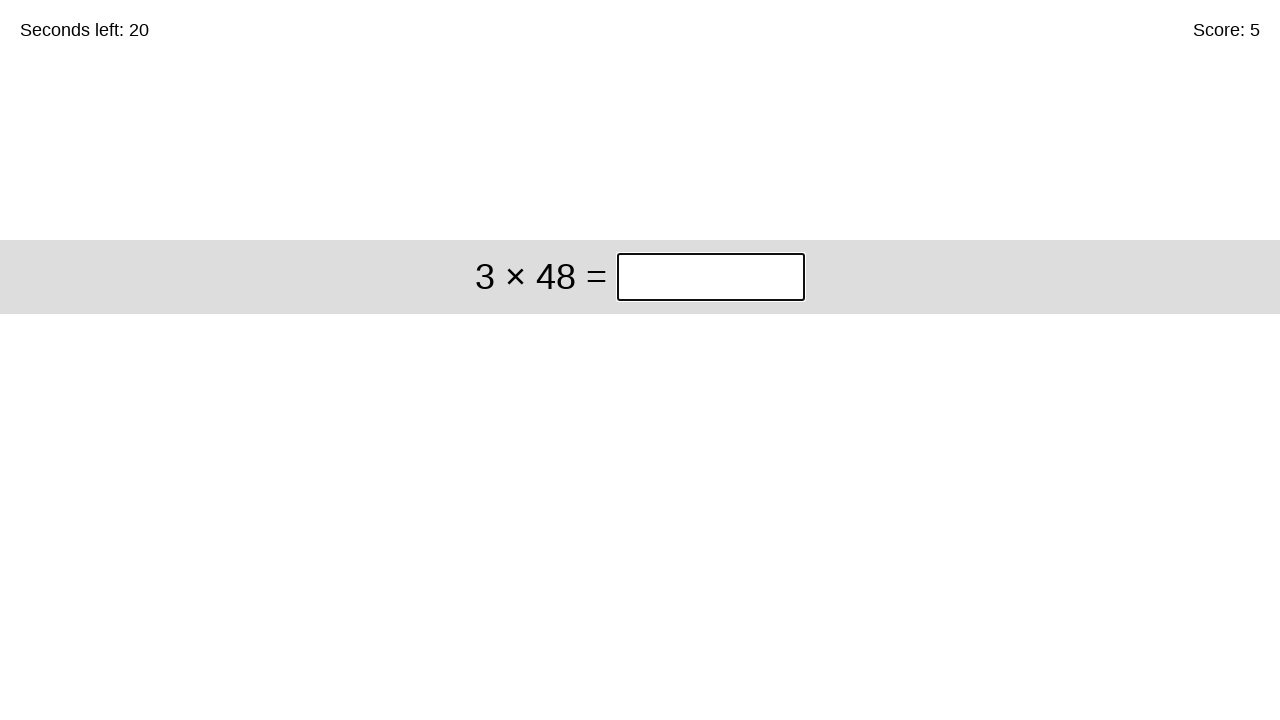

Retrieved math problem from game (round 6)
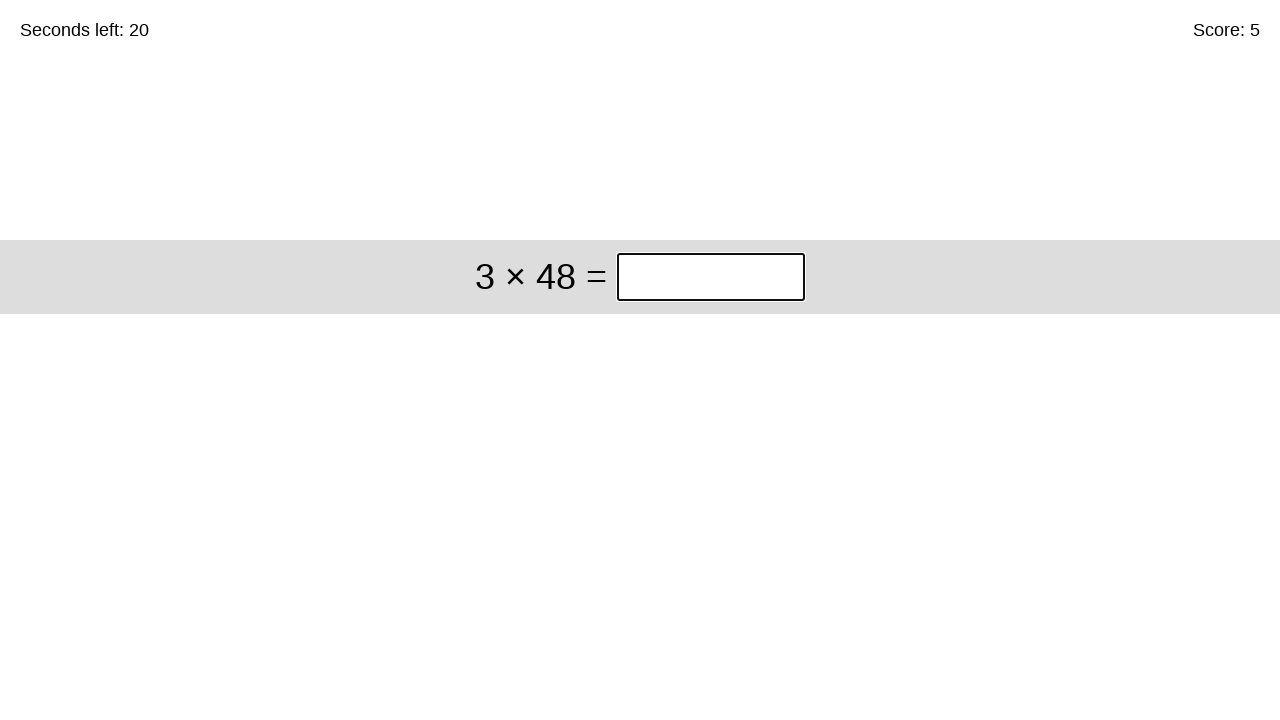

Normalized mathematical operators in problem: 3 * 48
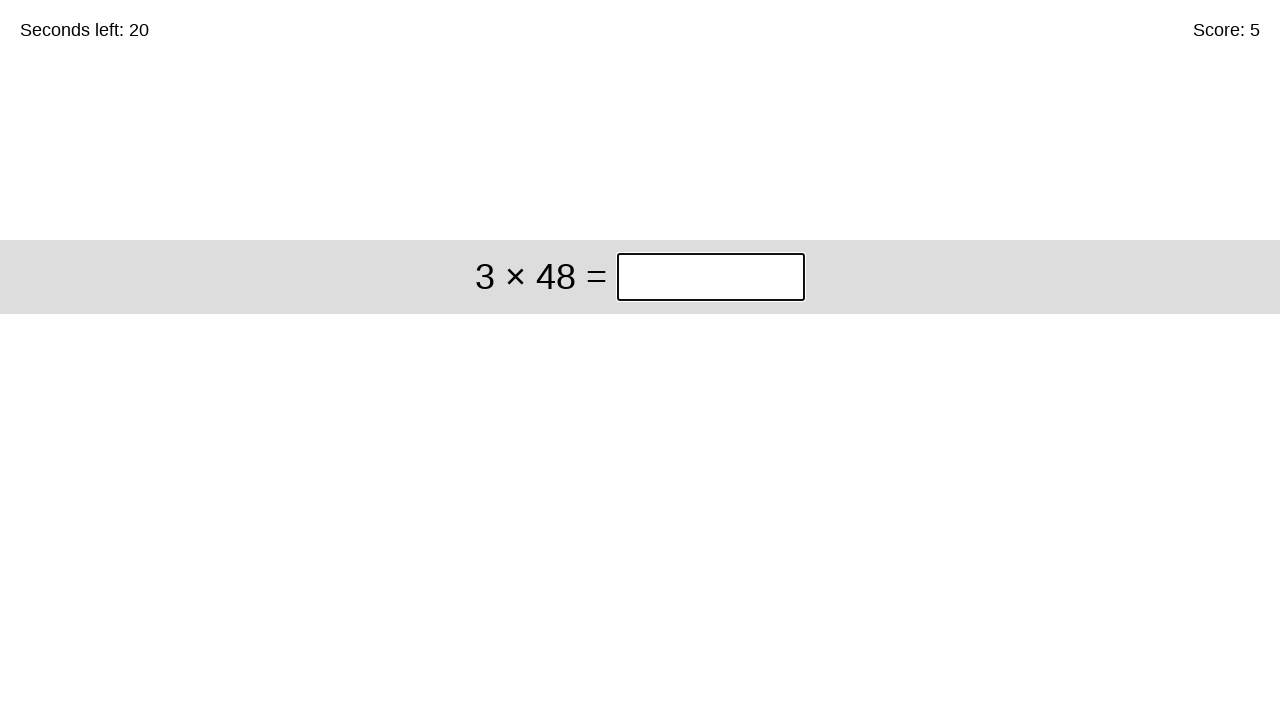

Calculated answer: 144
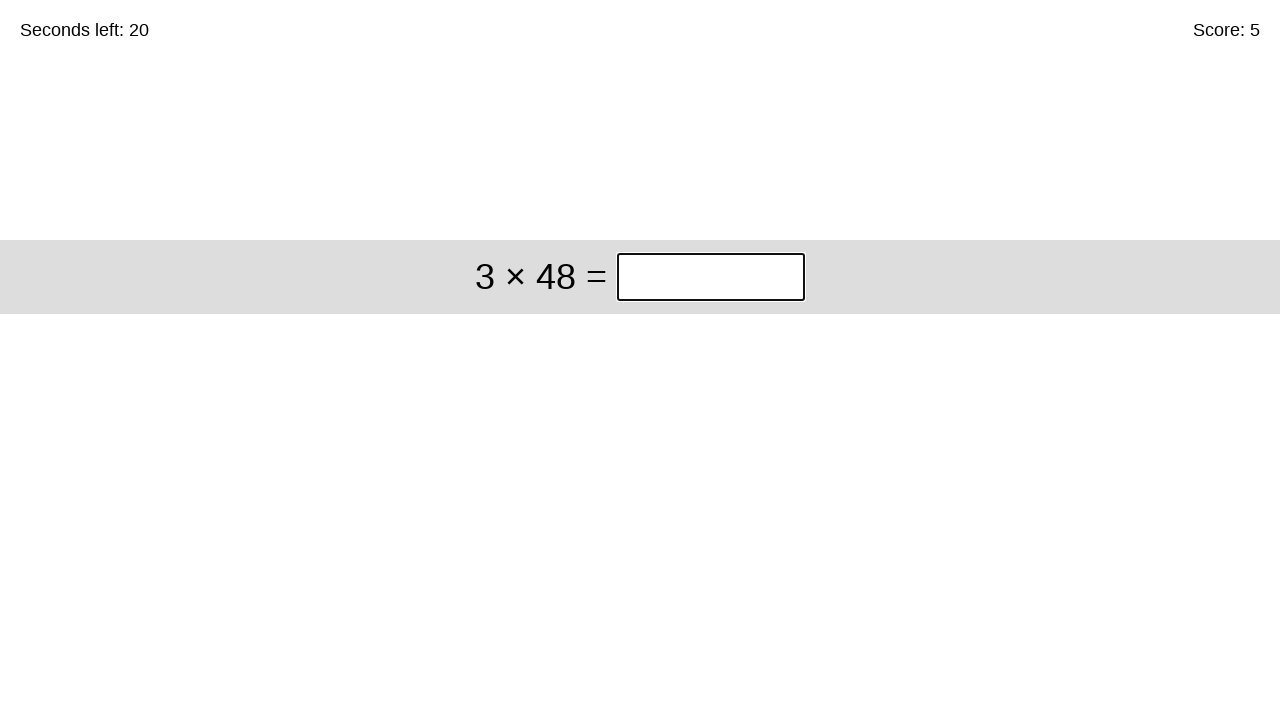

Filled answer field with 144 on .answer
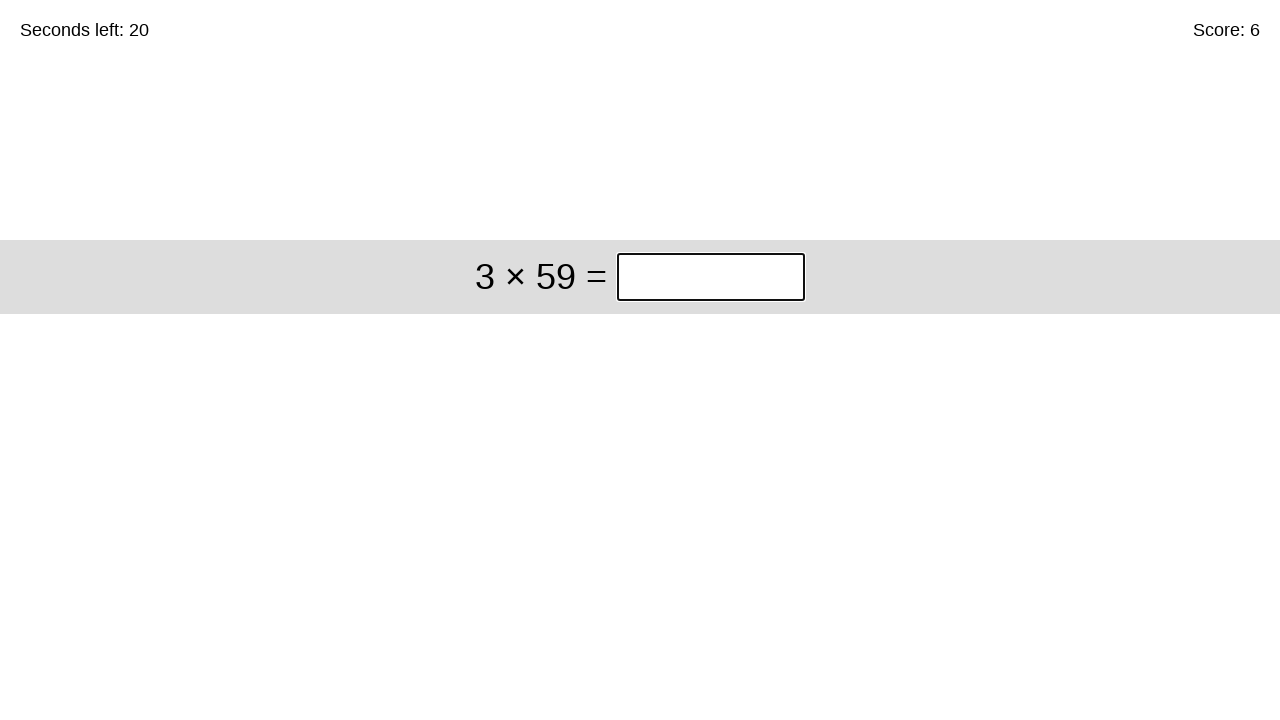

Submitted answer 144 by pressing Enter on .answer
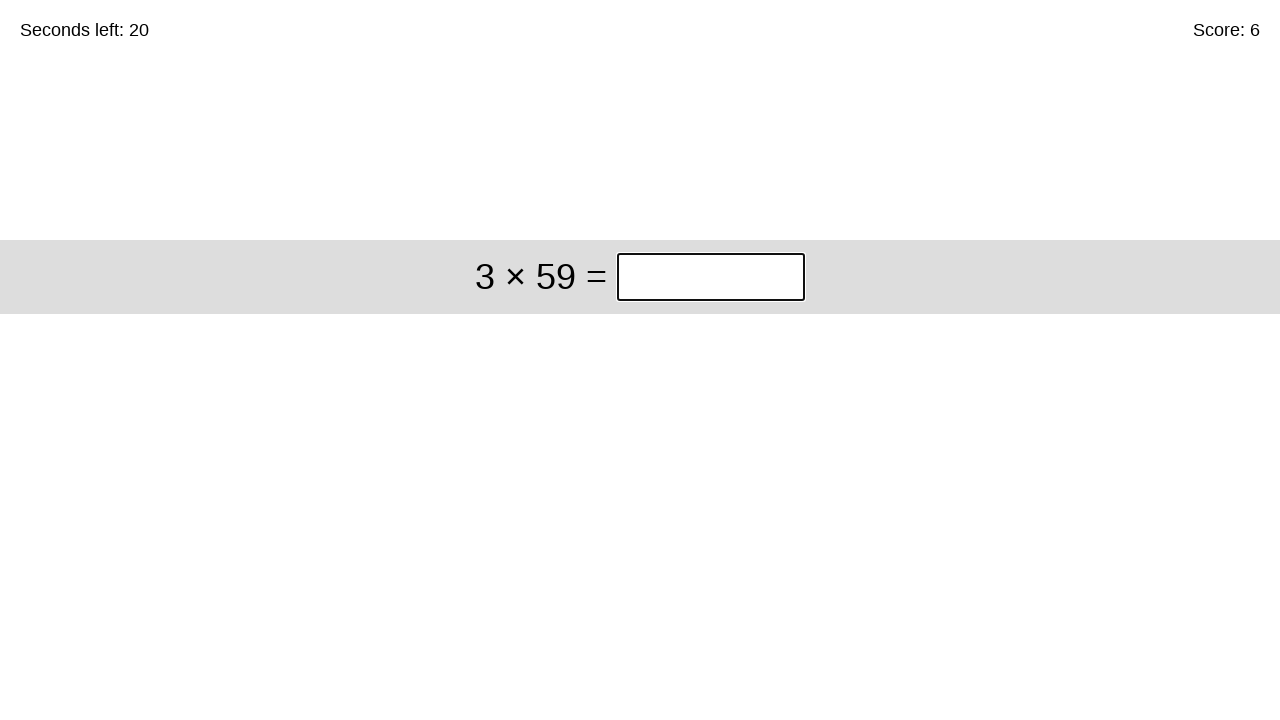

Brief pause before next problem
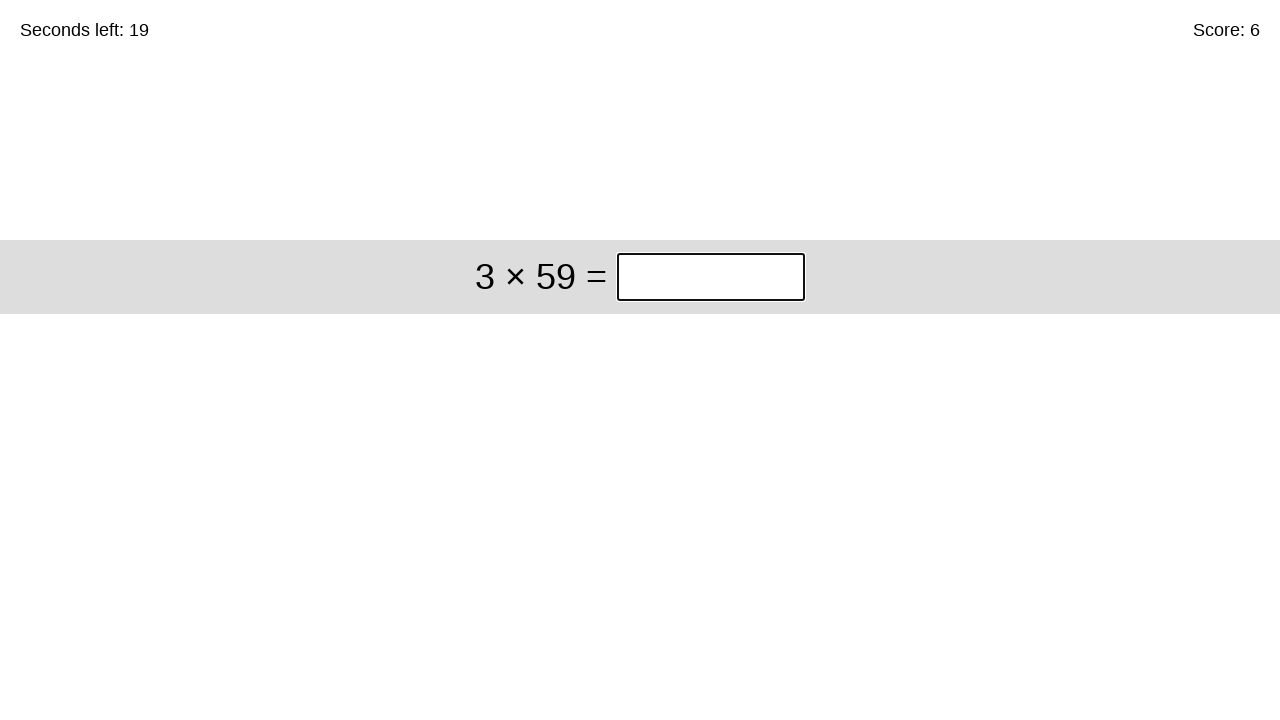

Retrieved math problem from game (round 7)
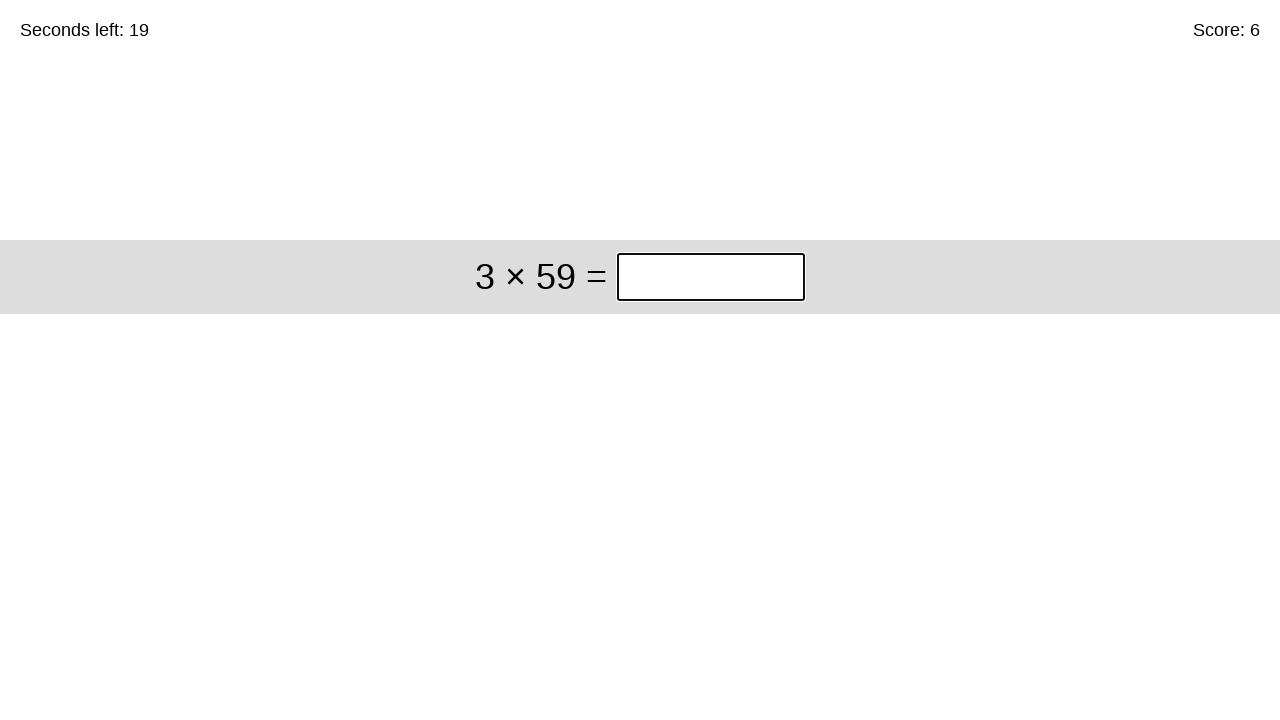

Normalized mathematical operators in problem: 3 * 59
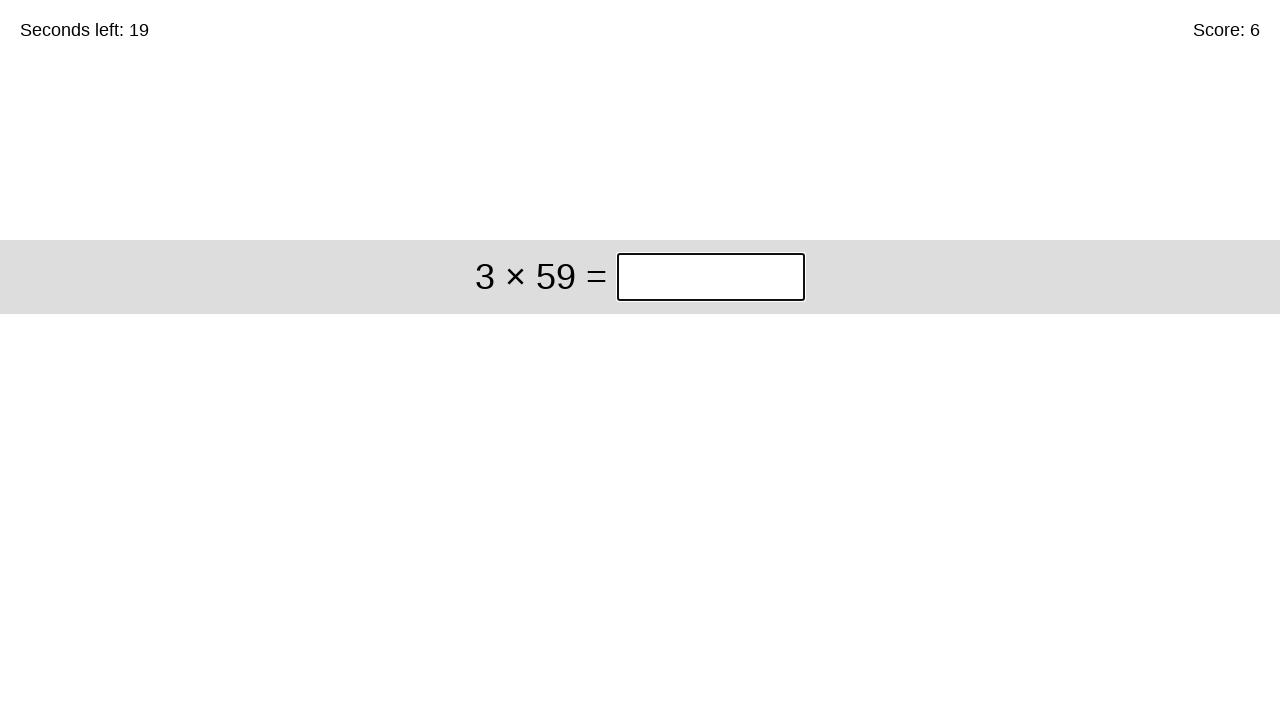

Calculated answer: 177
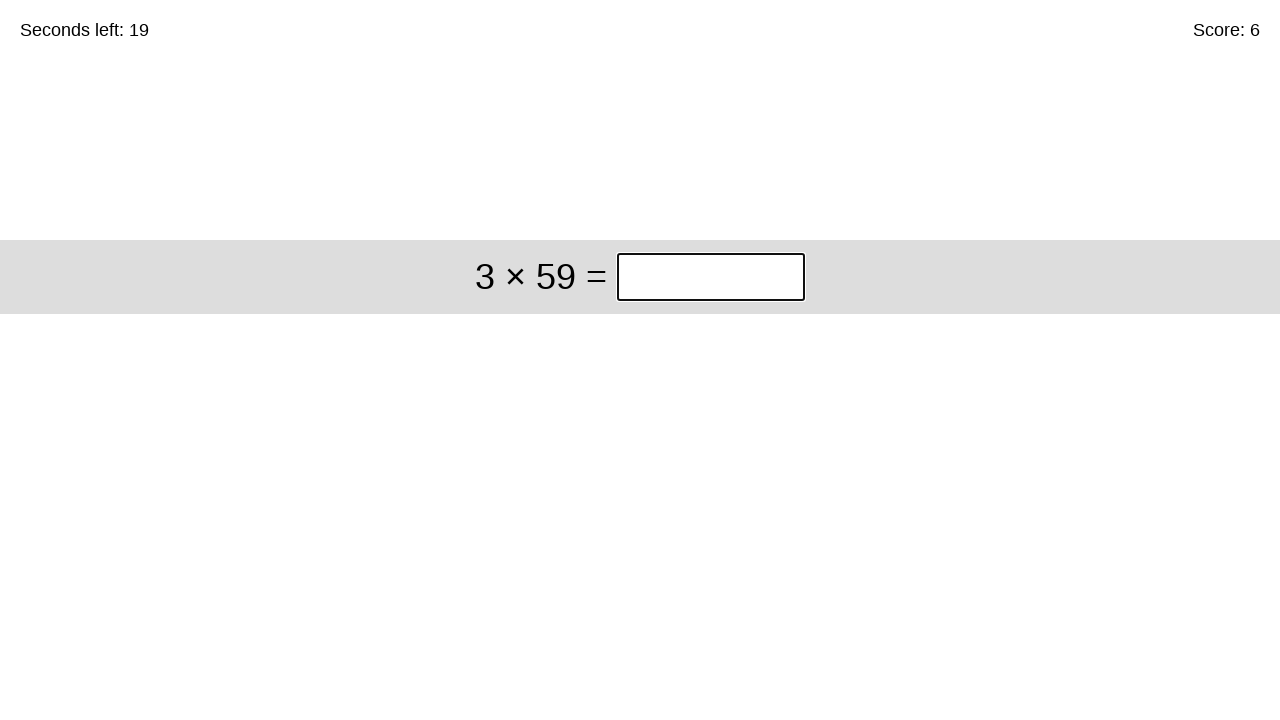

Filled answer field with 177 on .answer
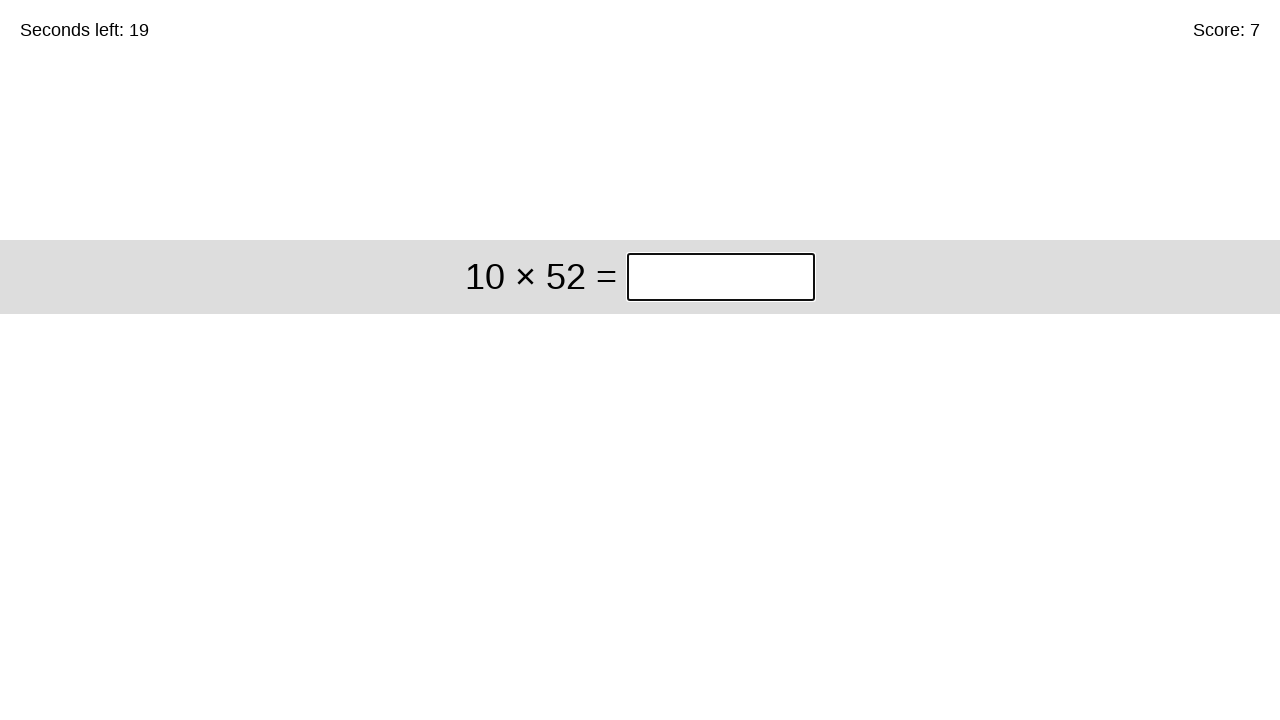

Submitted answer 177 by pressing Enter on .answer
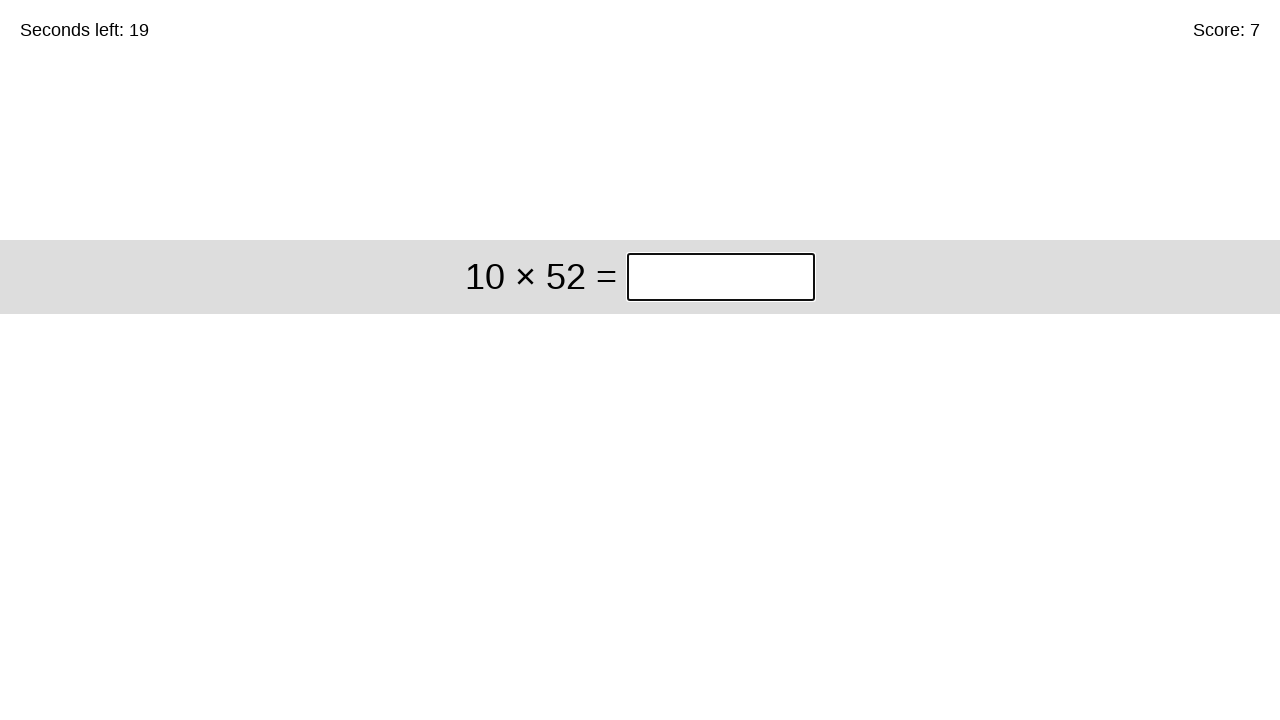

Brief pause before next problem
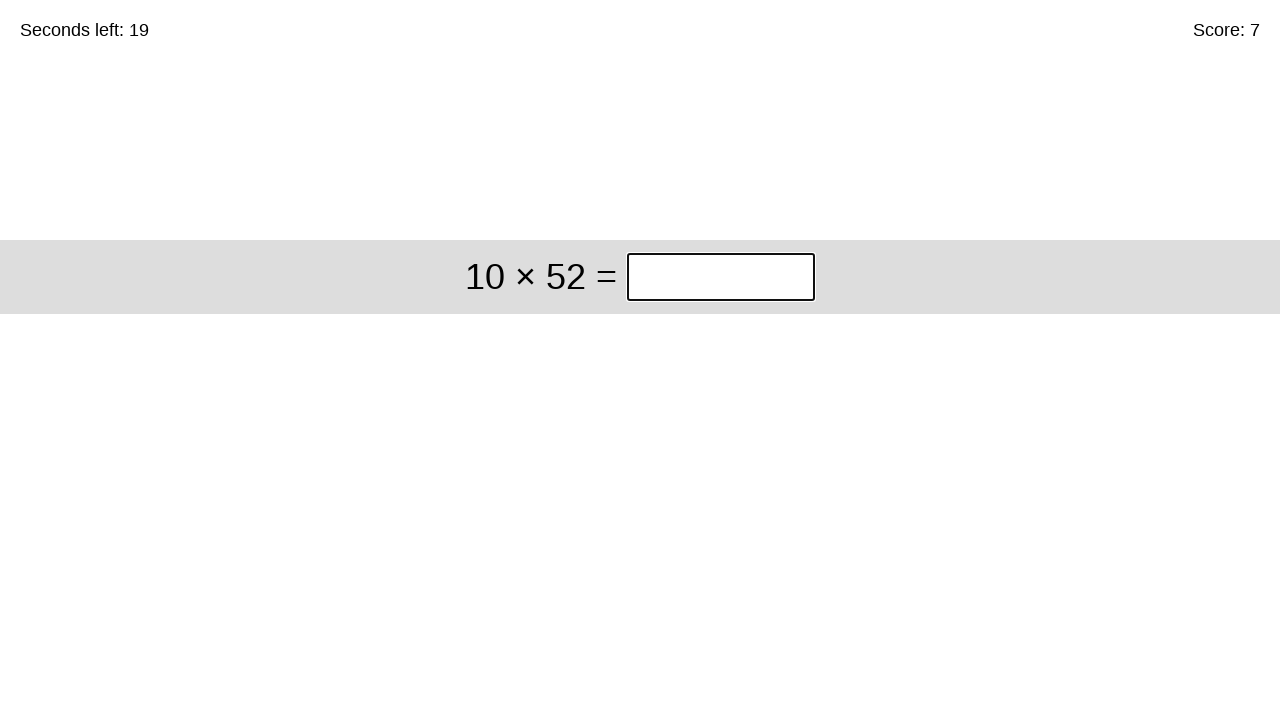

Retrieved math problem from game (round 8)
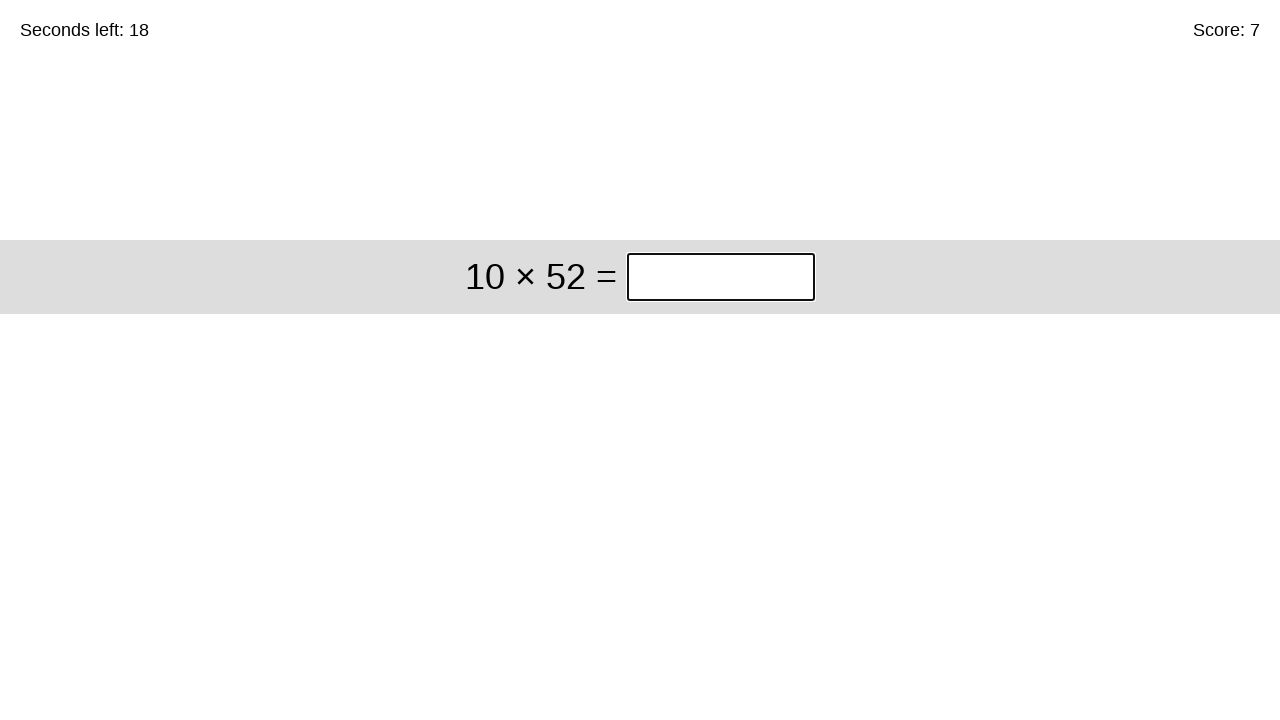

Normalized mathematical operators in problem: 10 * 52
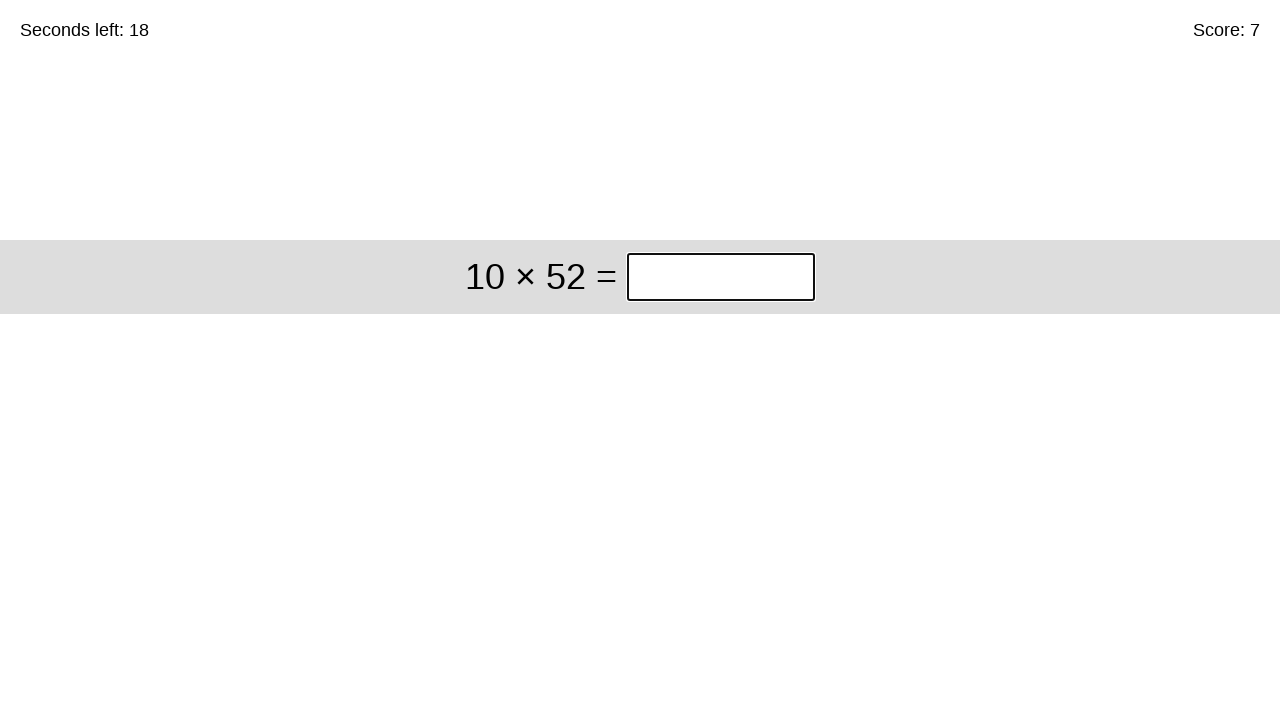

Calculated answer: 520
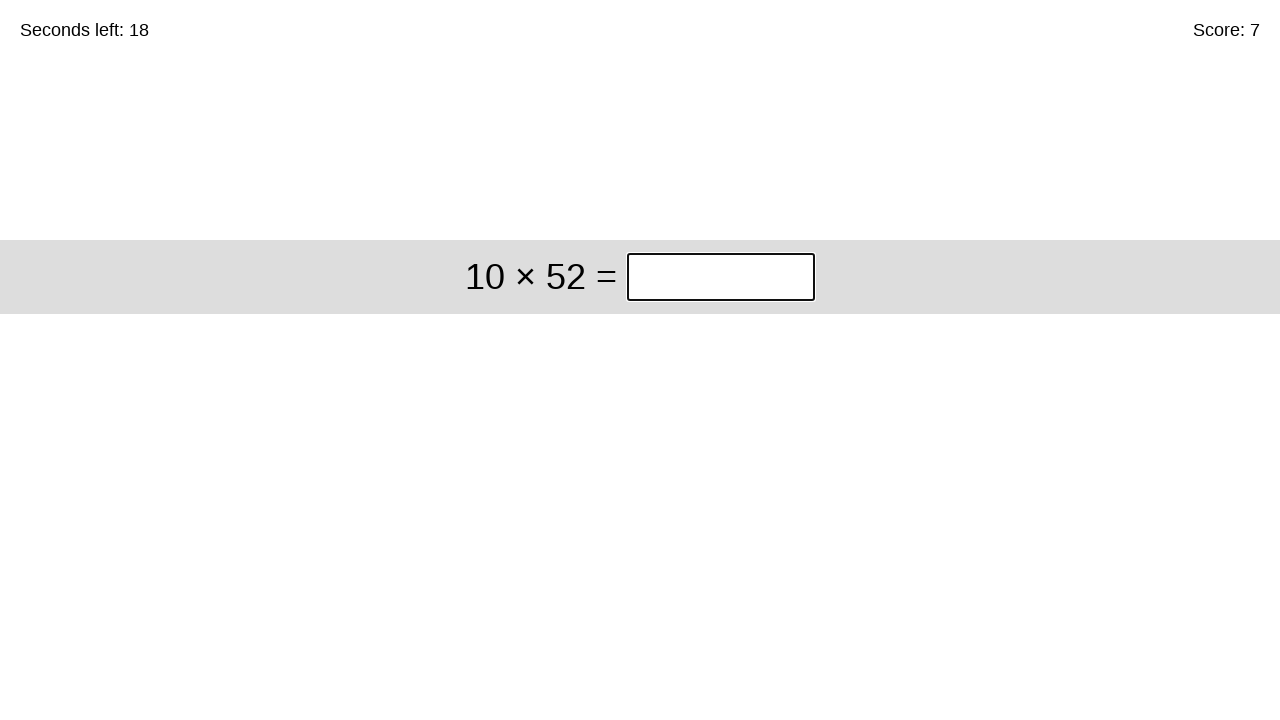

Filled answer field with 520 on .answer
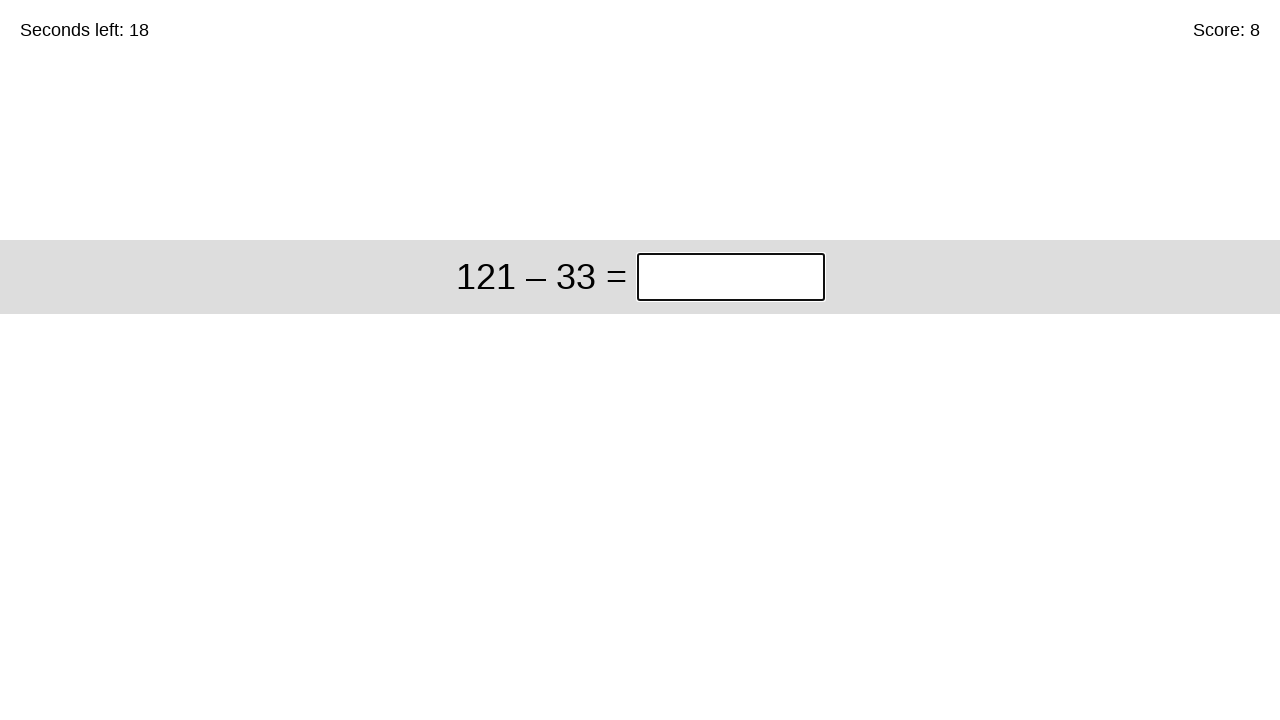

Submitted answer 520 by pressing Enter on .answer
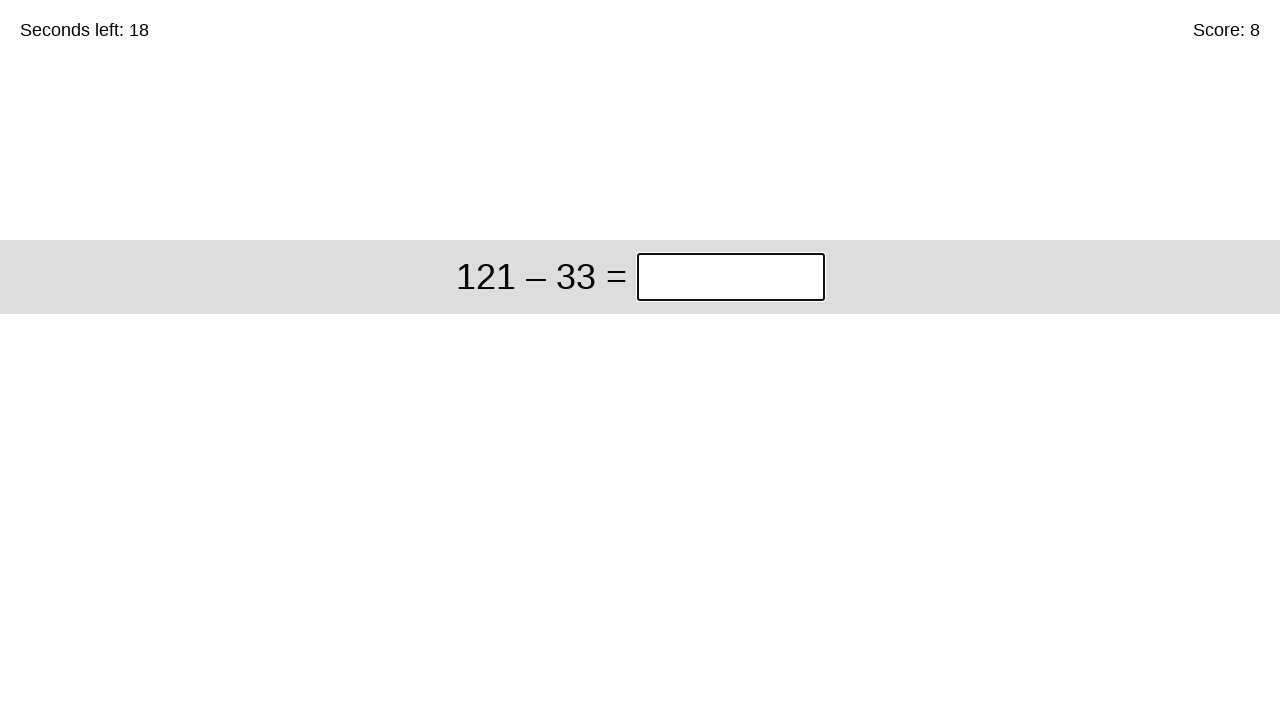

Brief pause before next problem
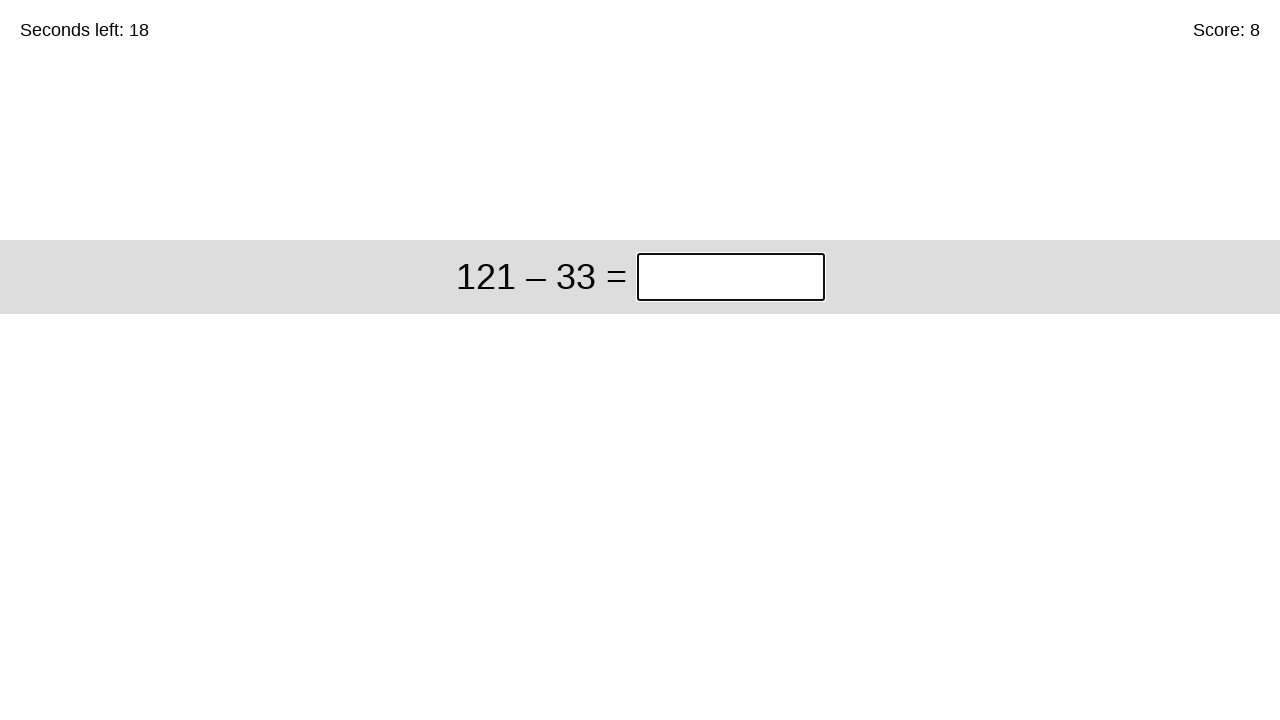

Retrieved math problem from game (round 9)
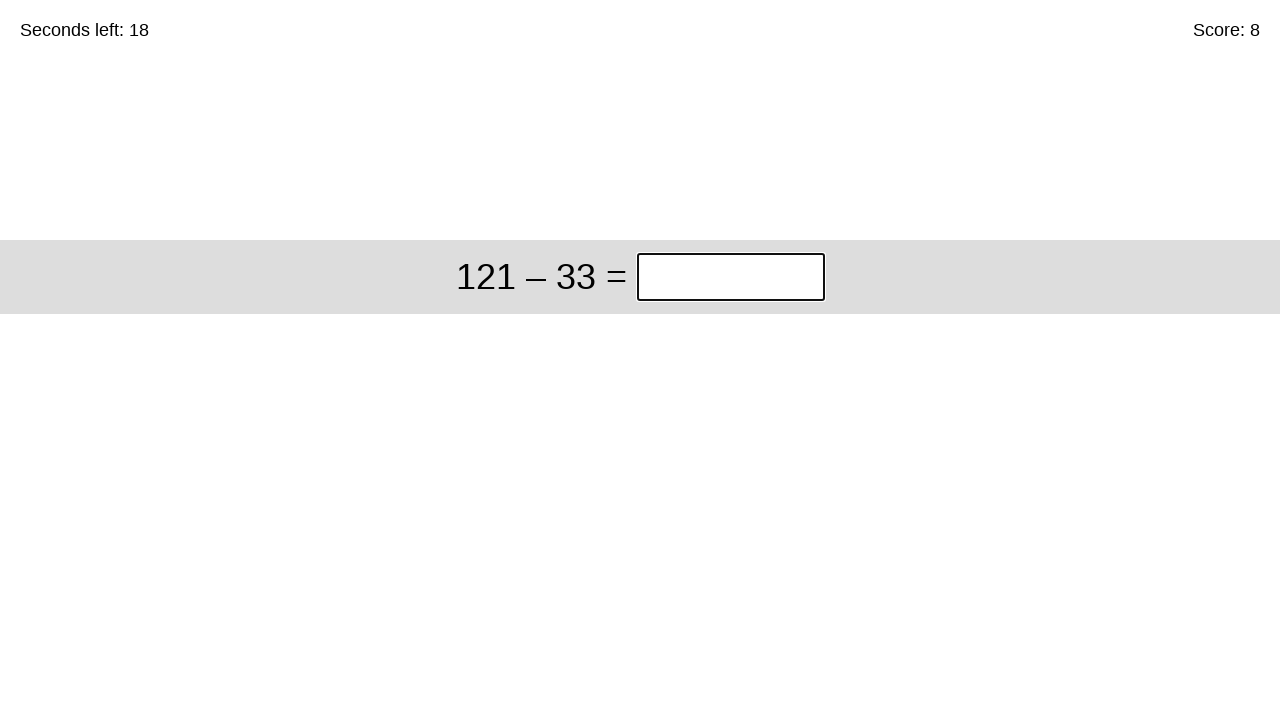

Normalized mathematical operators in problem: 121 - 33
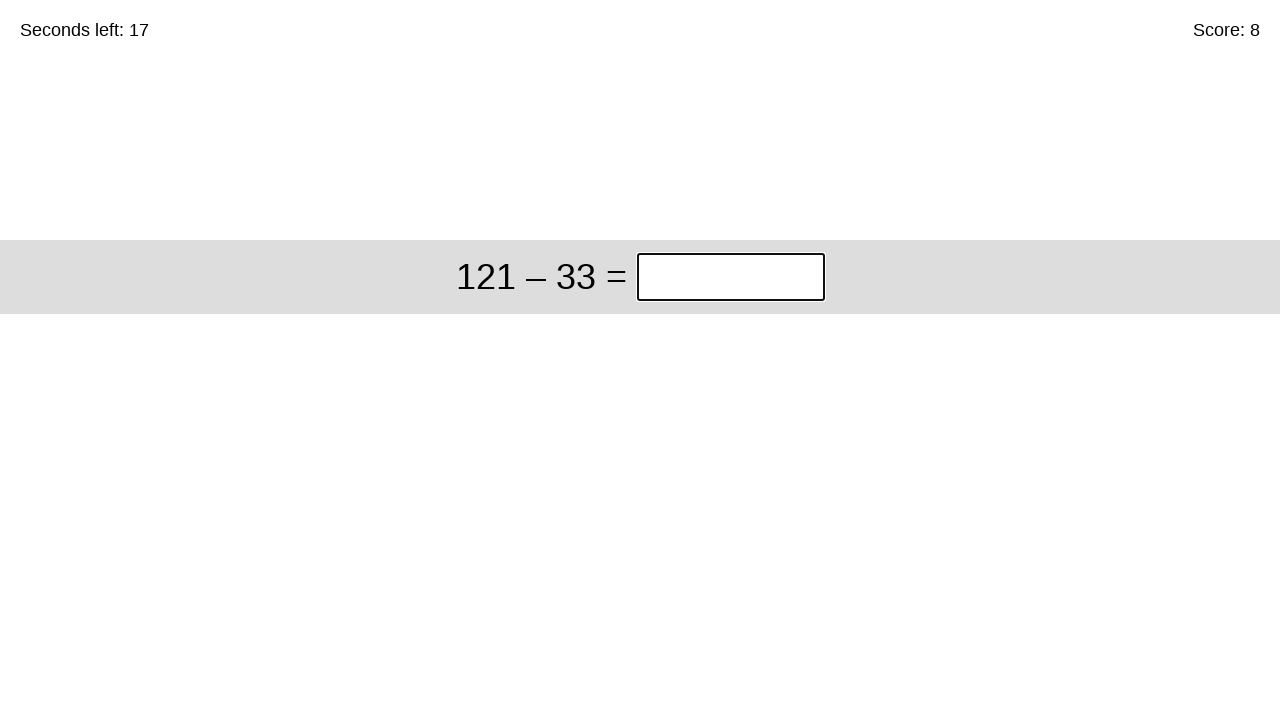

Calculated answer: 88
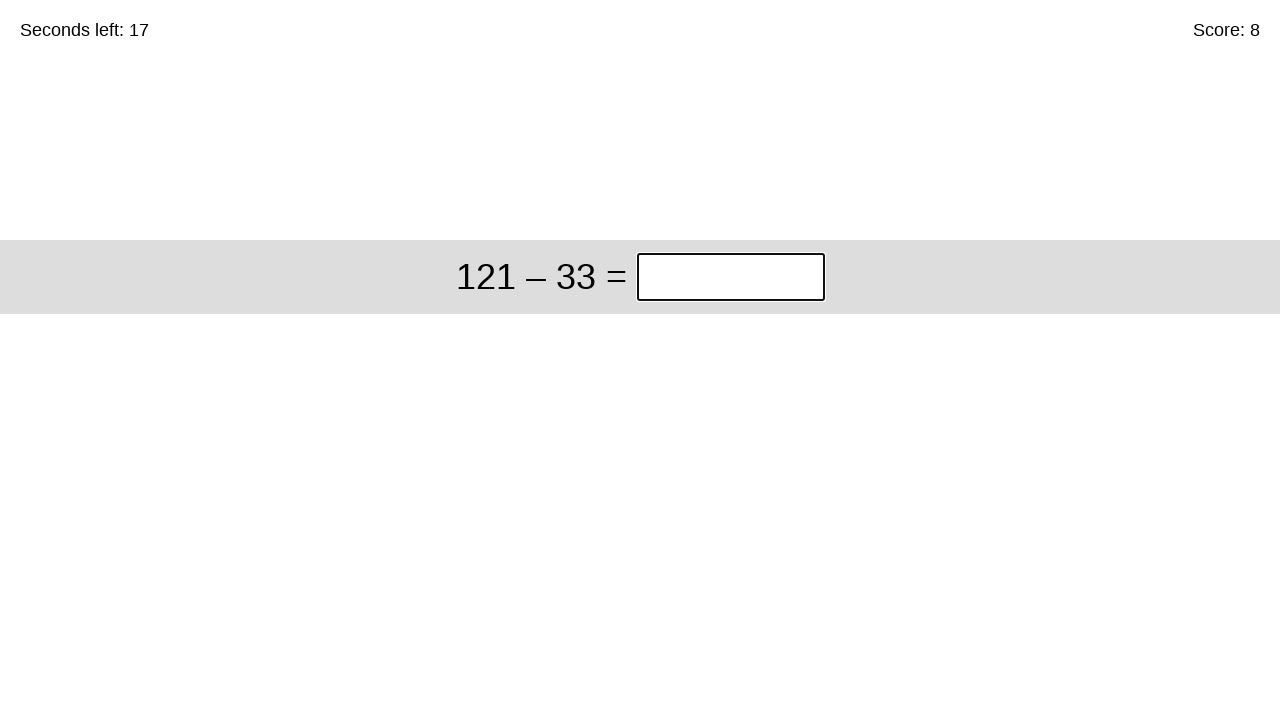

Filled answer field with 88 on .answer
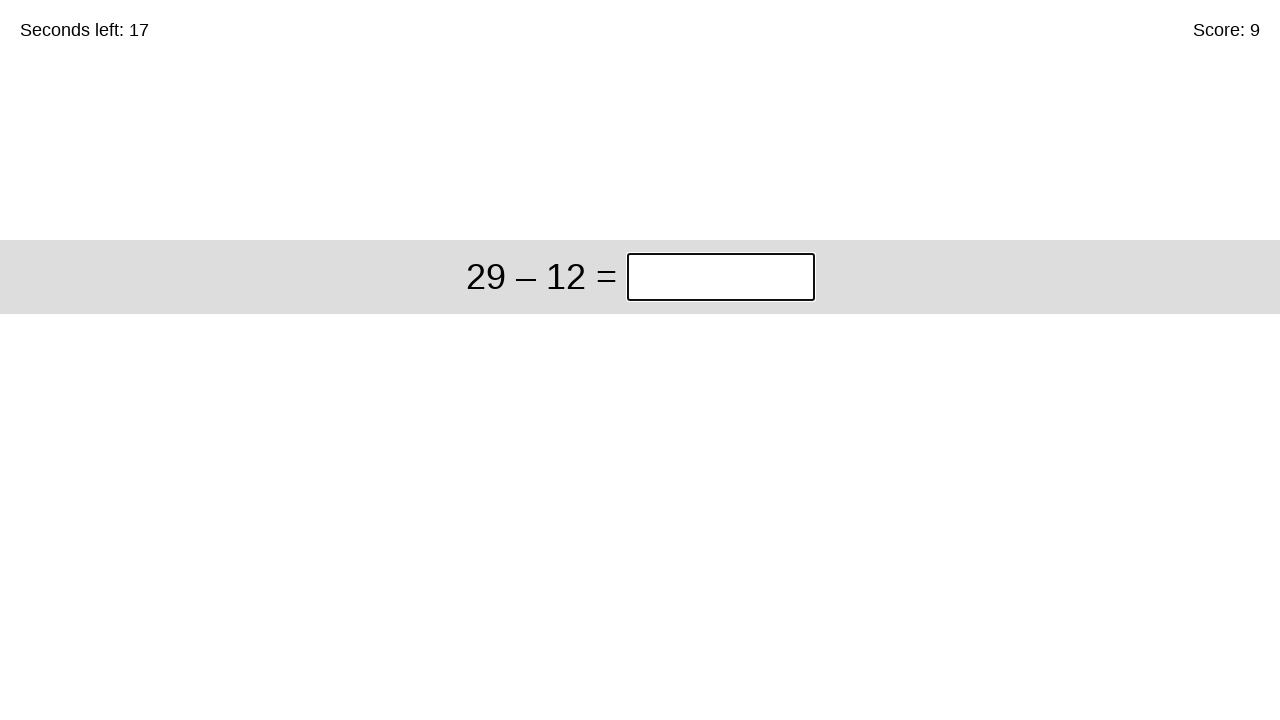

Submitted answer 88 by pressing Enter on .answer
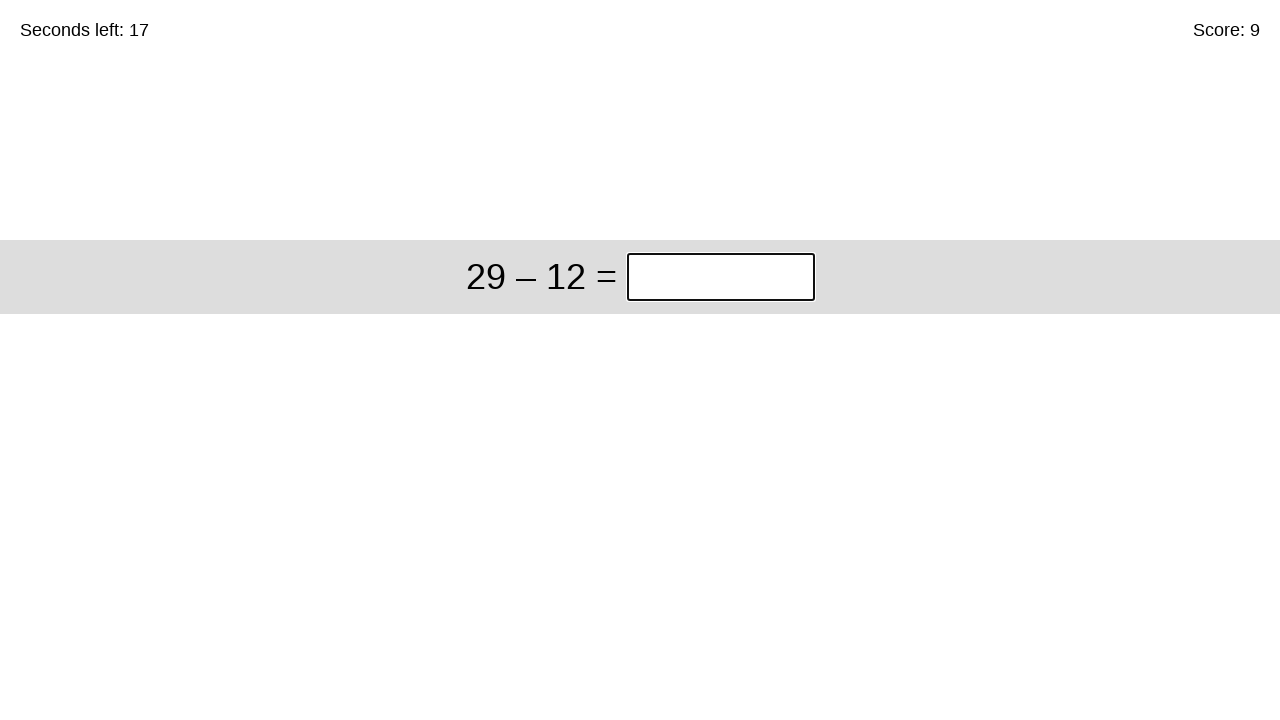

Brief pause before next problem
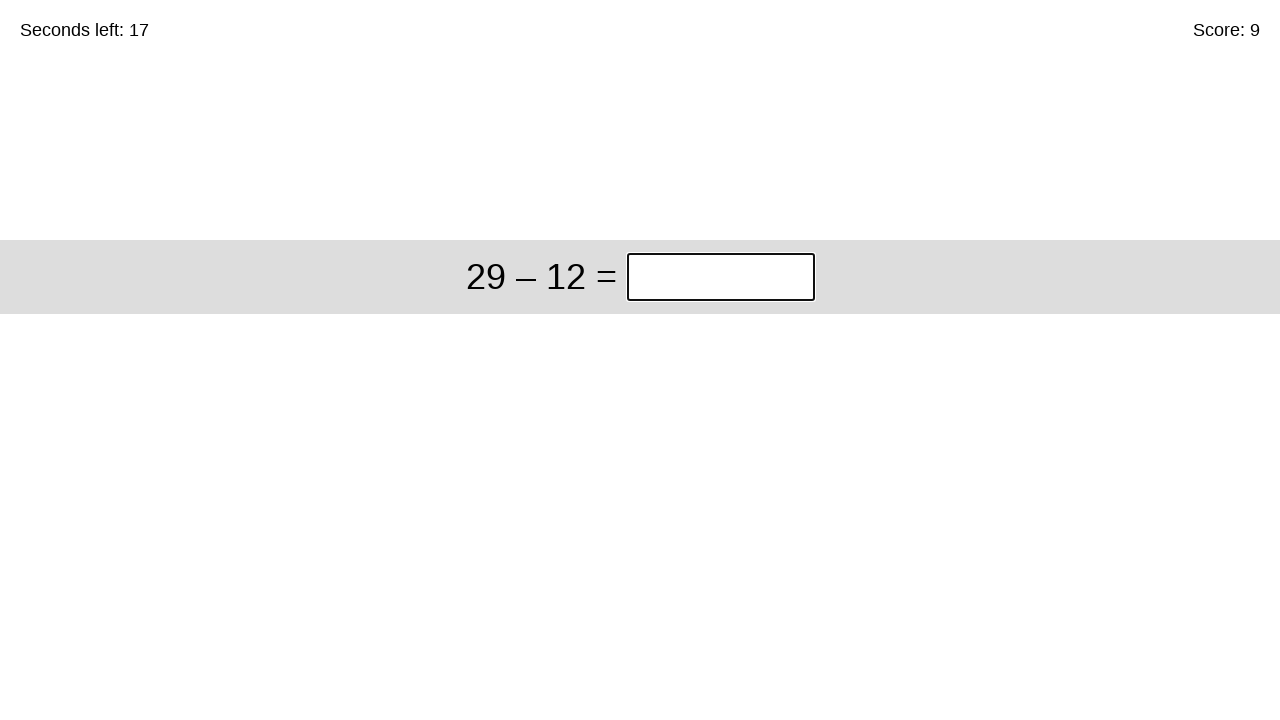

Retrieved math problem from game (round 10)
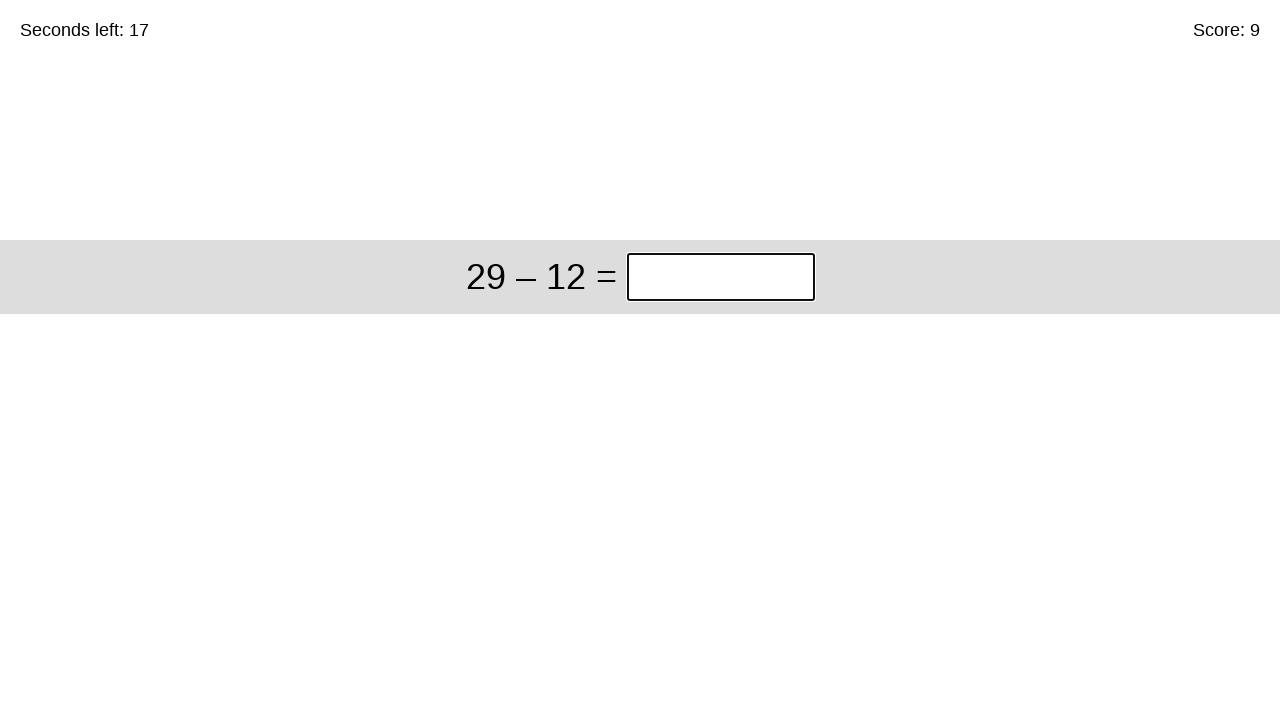

Normalized mathematical operators in problem: 29 - 12
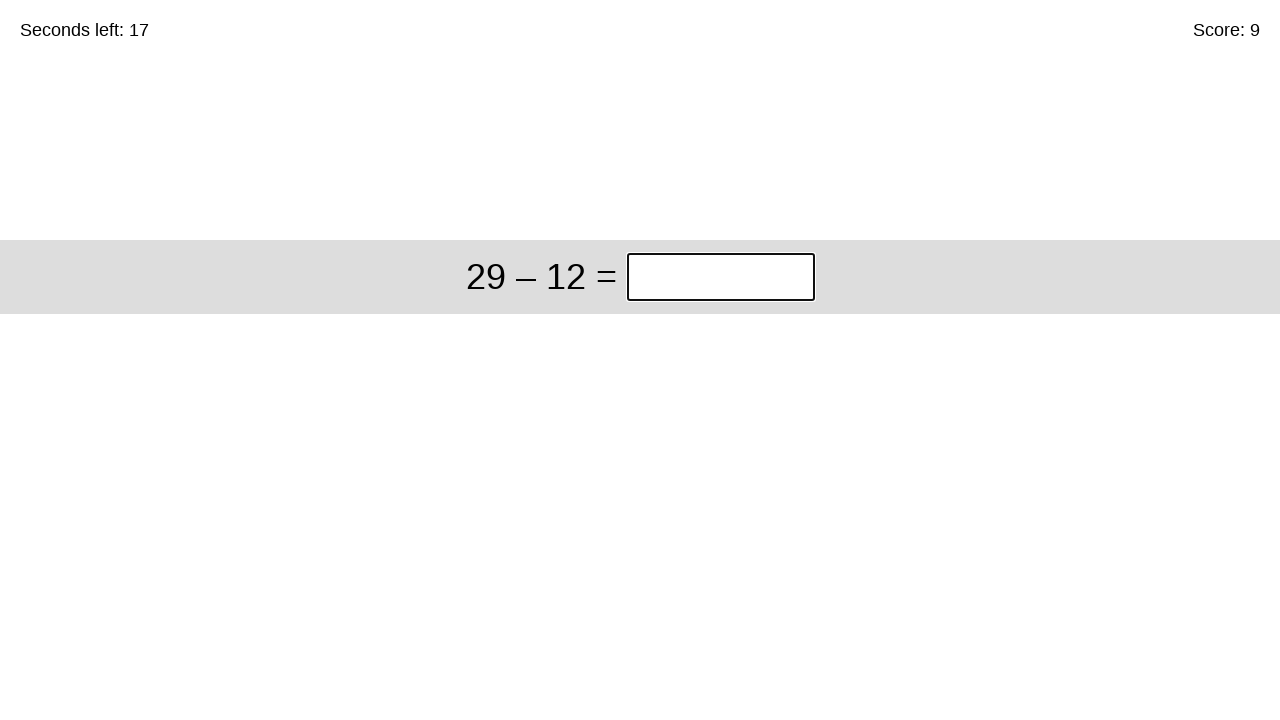

Calculated answer: 17
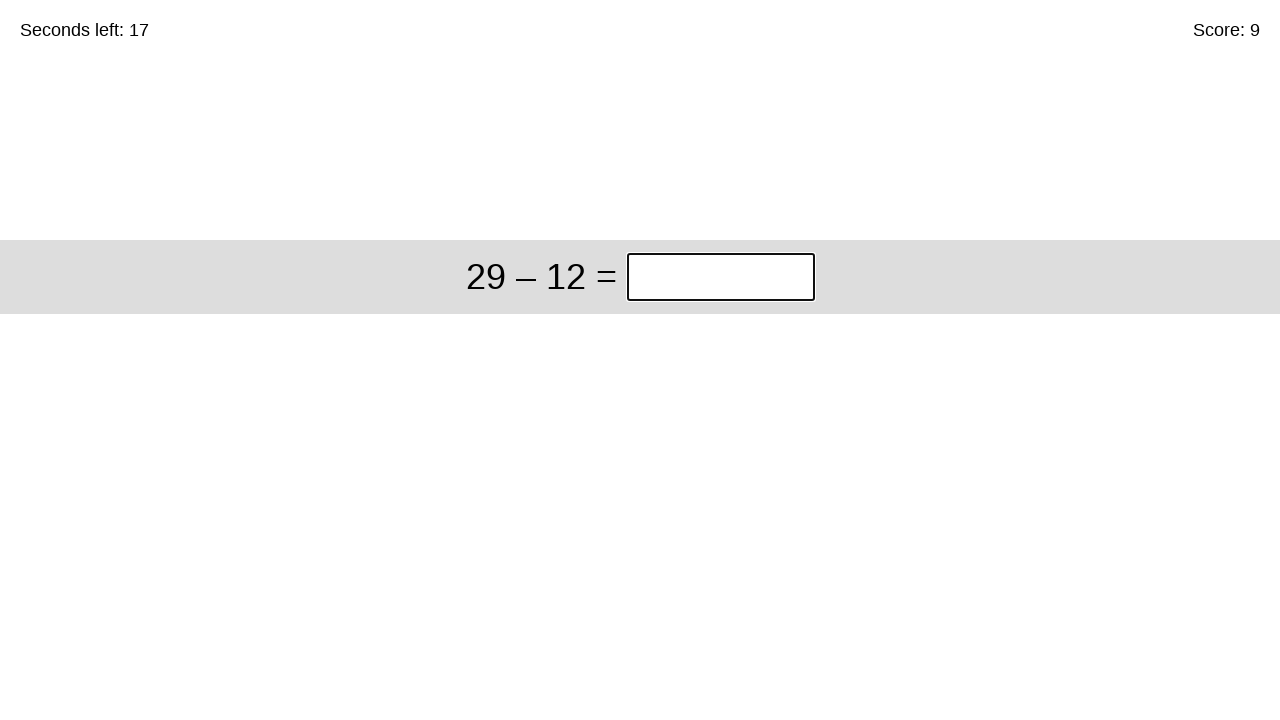

Filled answer field with 17 on .answer
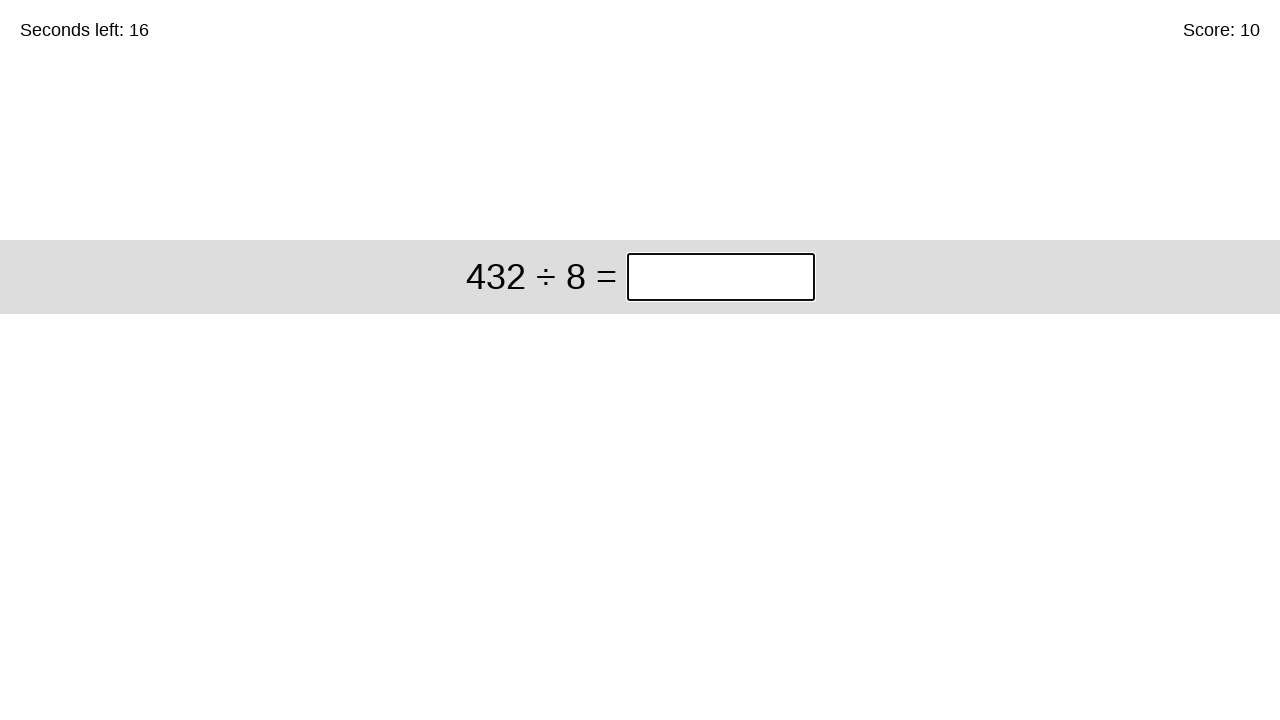

Submitted answer 17 by pressing Enter on .answer
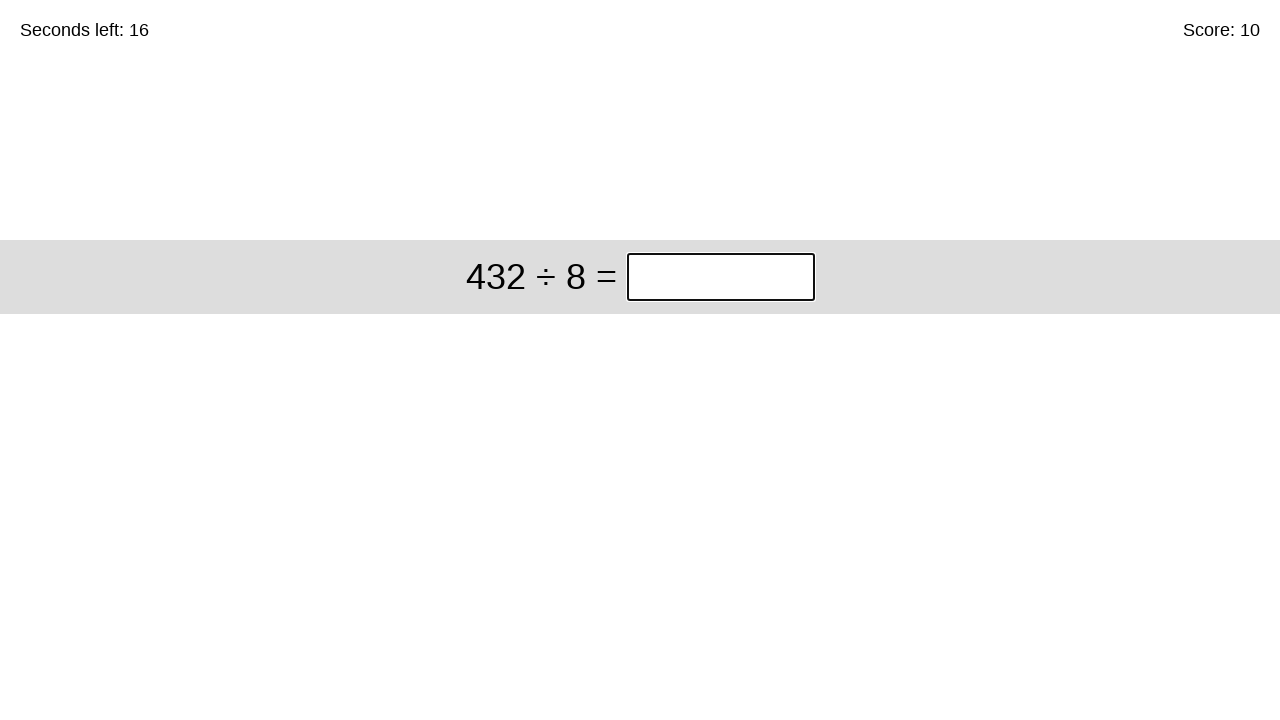

Brief pause before next problem
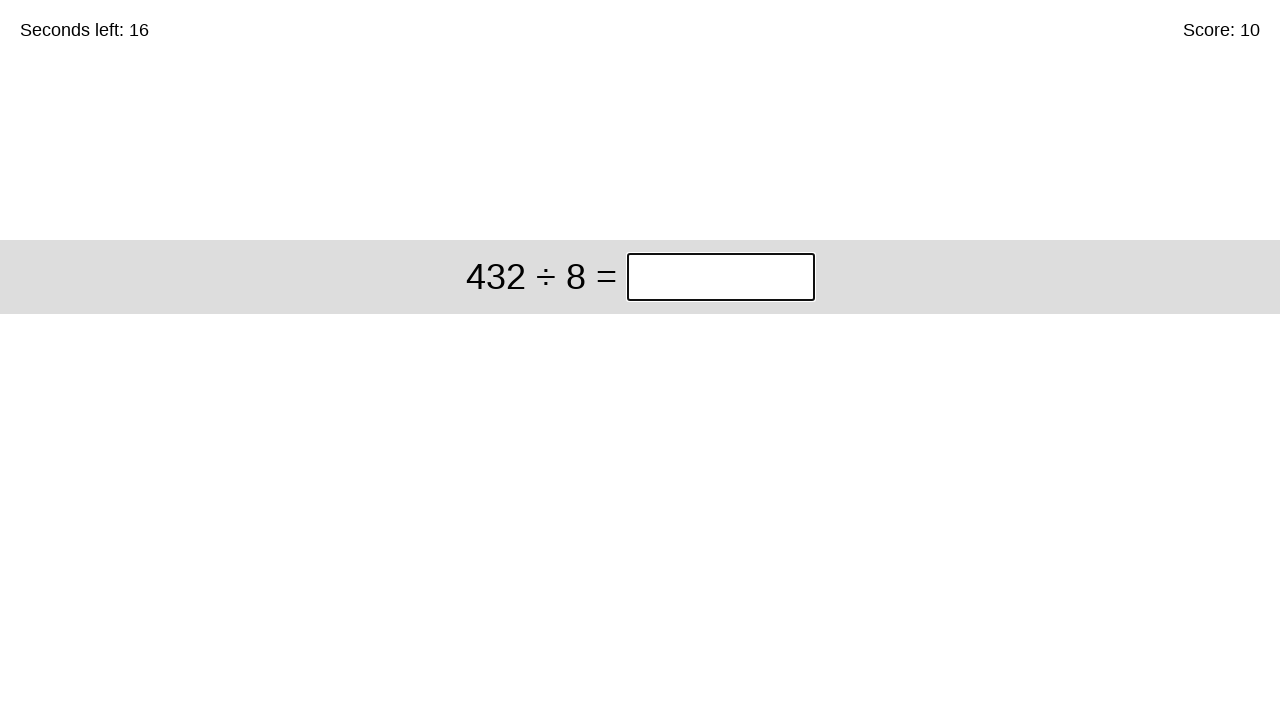

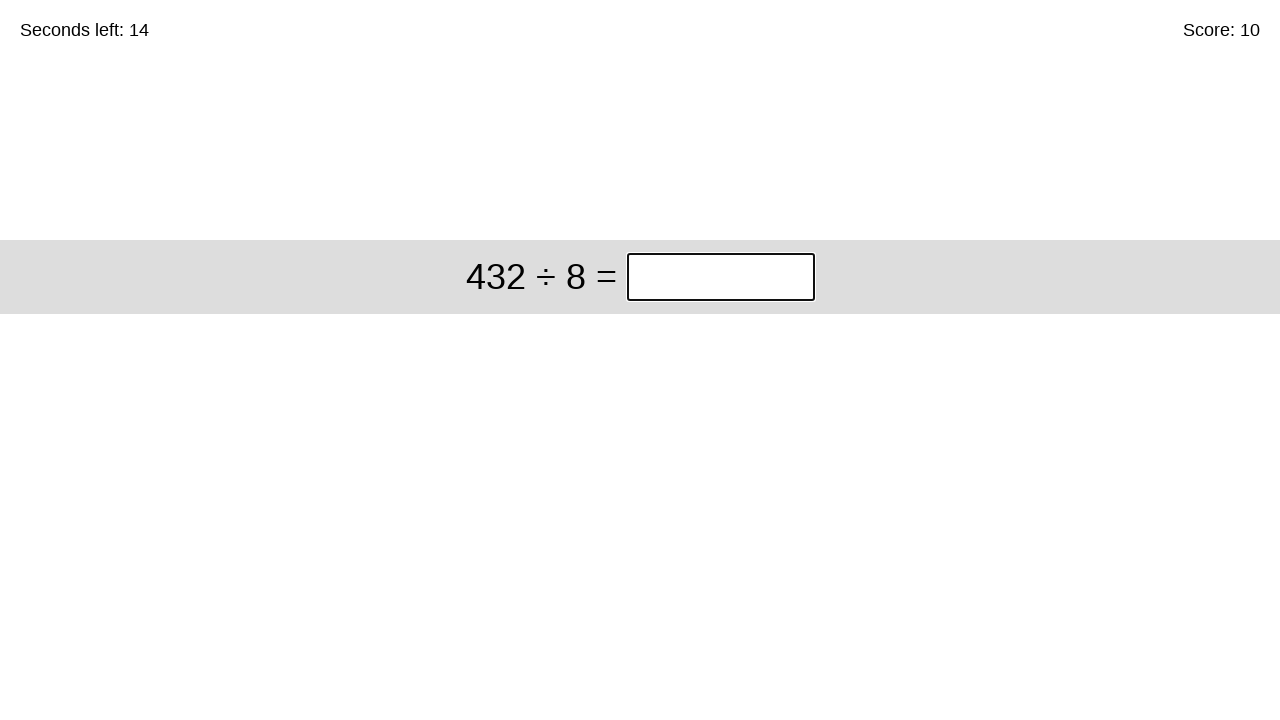